Tests checkbox functionality on TutorialsPoint practice page by expanding tree levels and selecting various checkboxes including individual selections and selecting all checkboxes.

Starting URL: https://www.tutorialspoint.com/selenium/practice/check-box.php

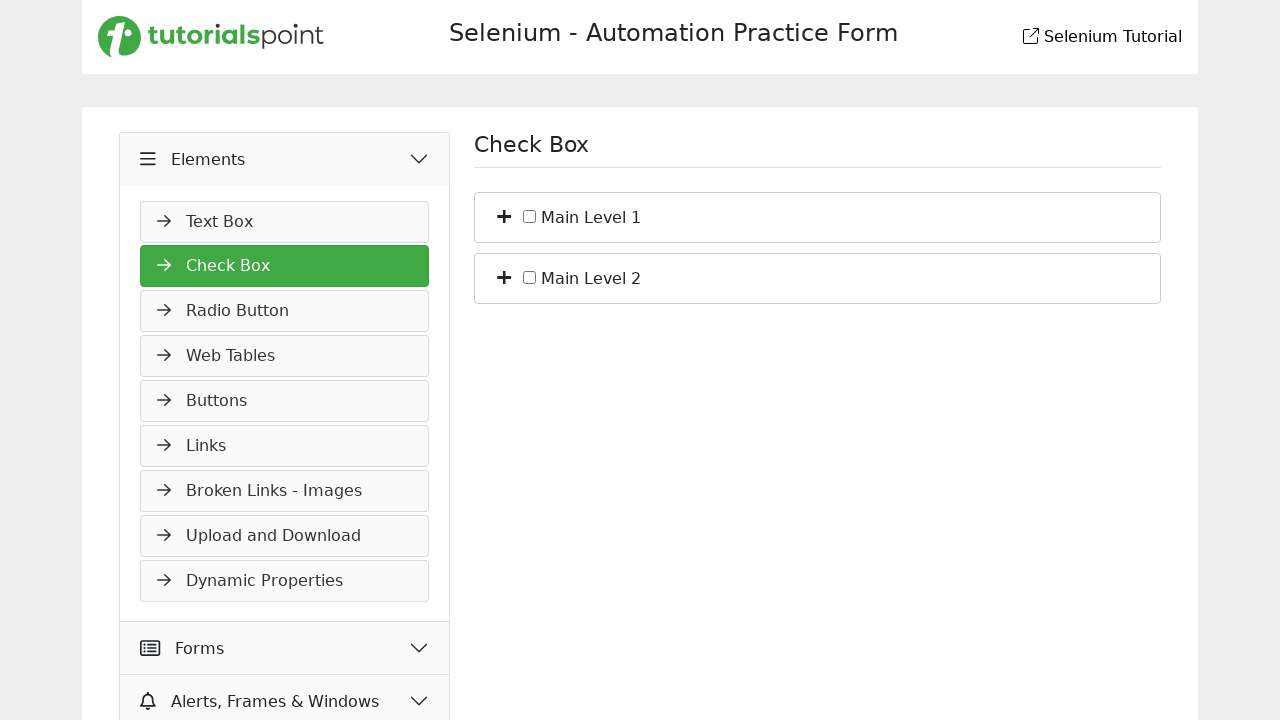

Expanded Main Level 1 tree node at (504, 215) on xpath=//li[@id='bs_1']/span[contains(@class,'plus')]
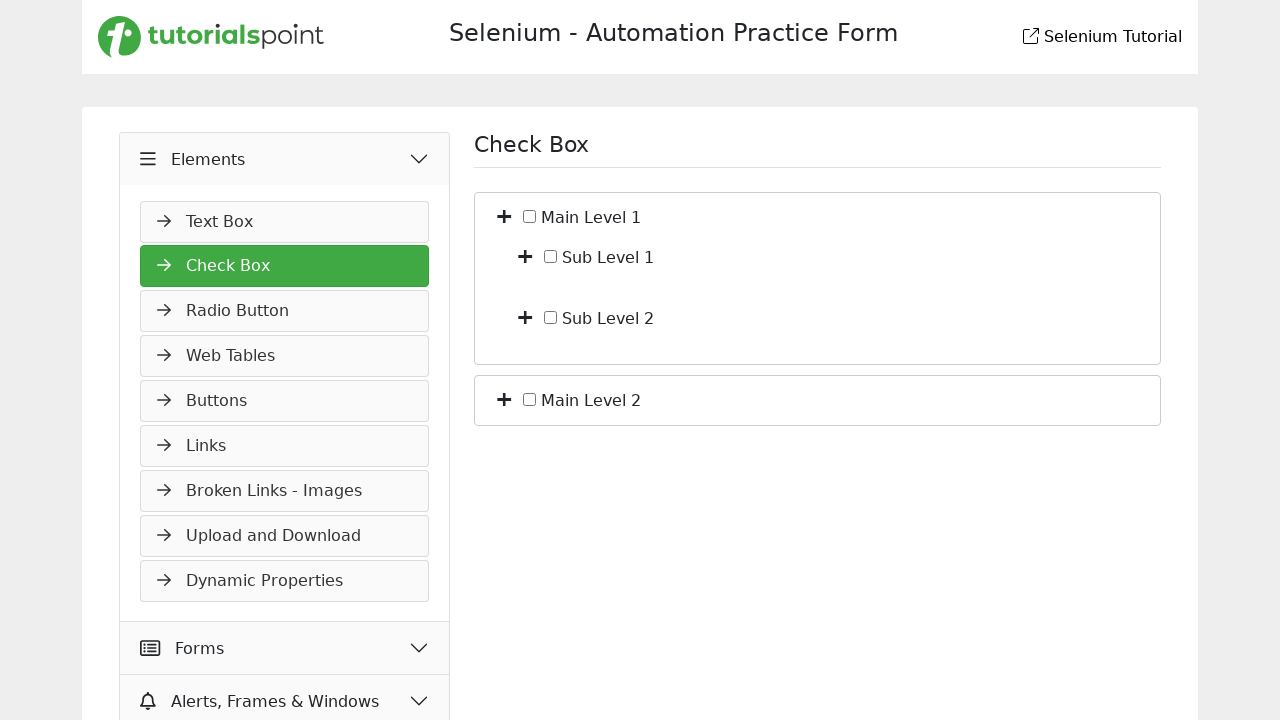

Expanded Sub Level 1 tree node at (525, 255) on xpath=//li[@id='bf_1']/span[contains(@class,'plus')]
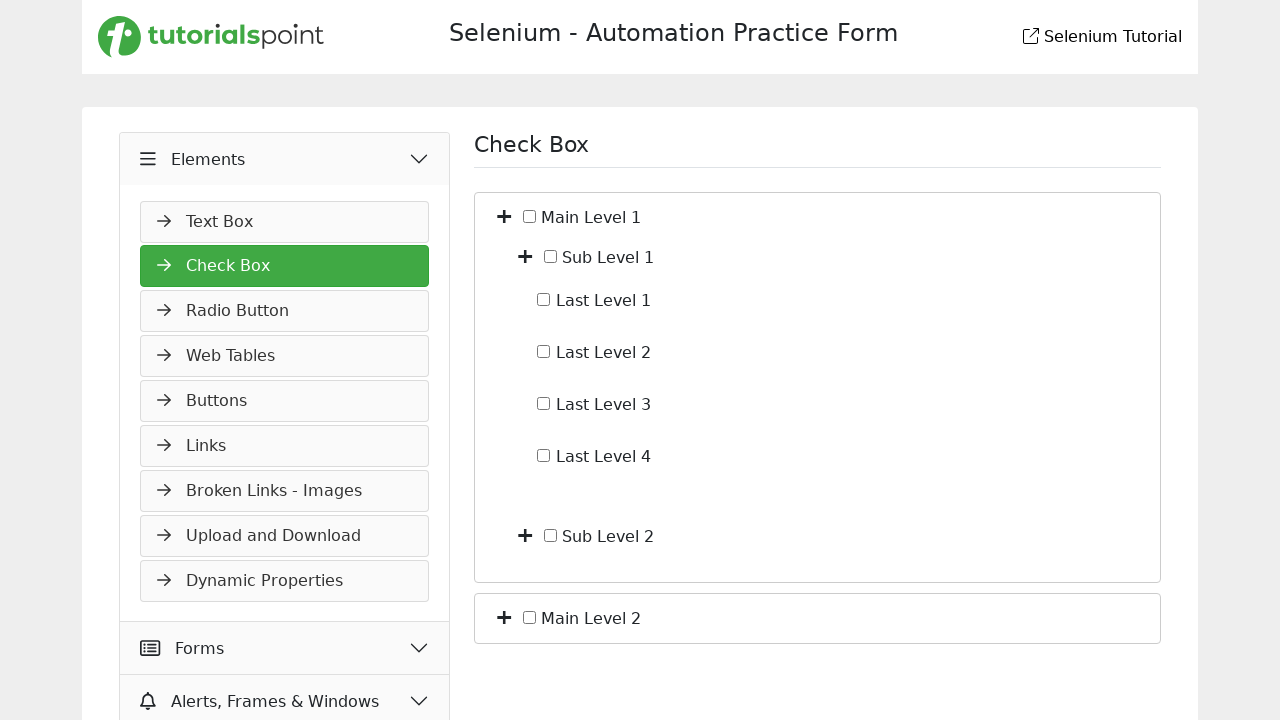

Expanded Sub Level 2 tree node at (525, 534) on xpath=//li[@id='bf_2']/span[contains(@class,'plus')]
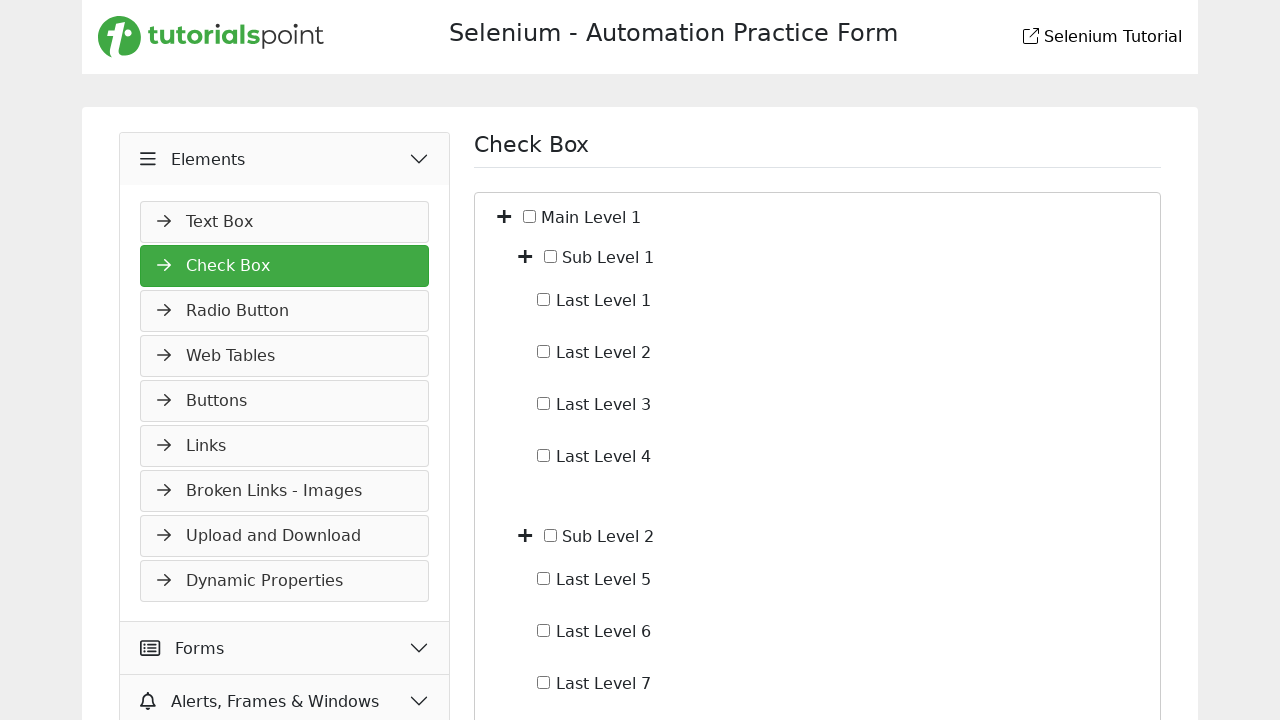

Selected Level 1 checkbox (c_io_1) at (544, 299) on xpath=//input[@id='c_io_1']
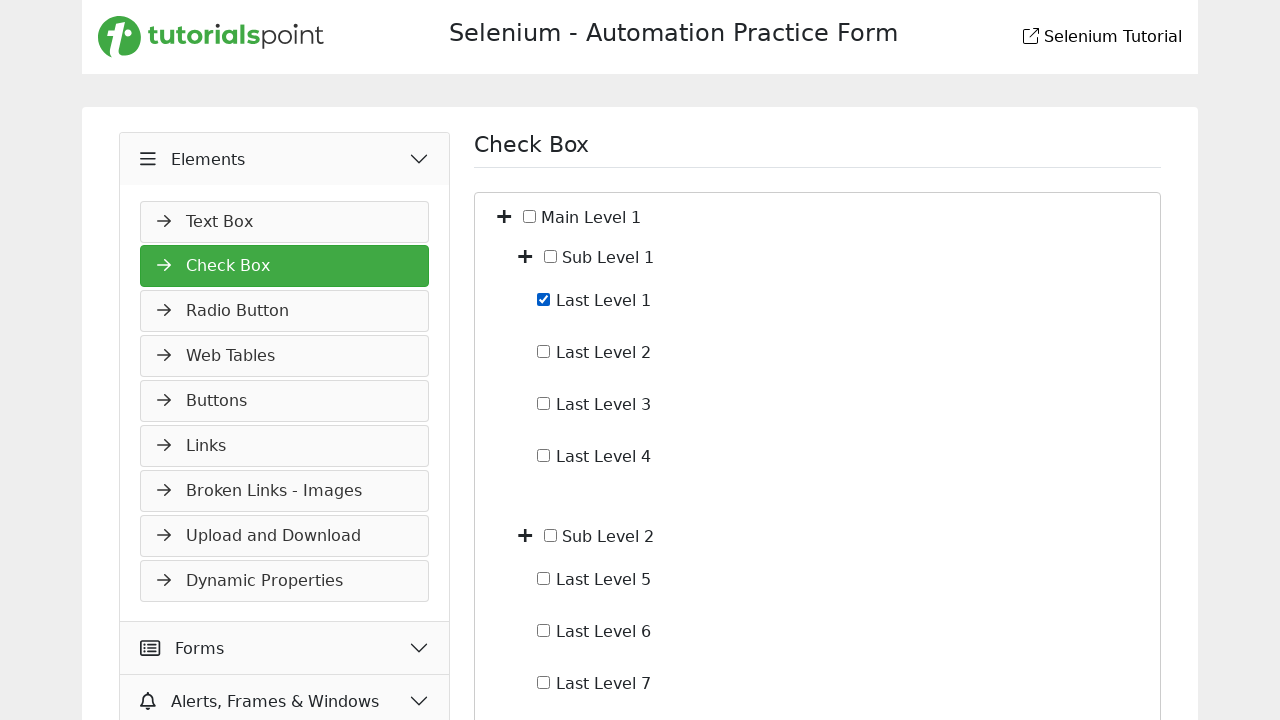

Selected checkbox c_io_2 at (544, 351) on xpath=//input[@id='c_io_2']
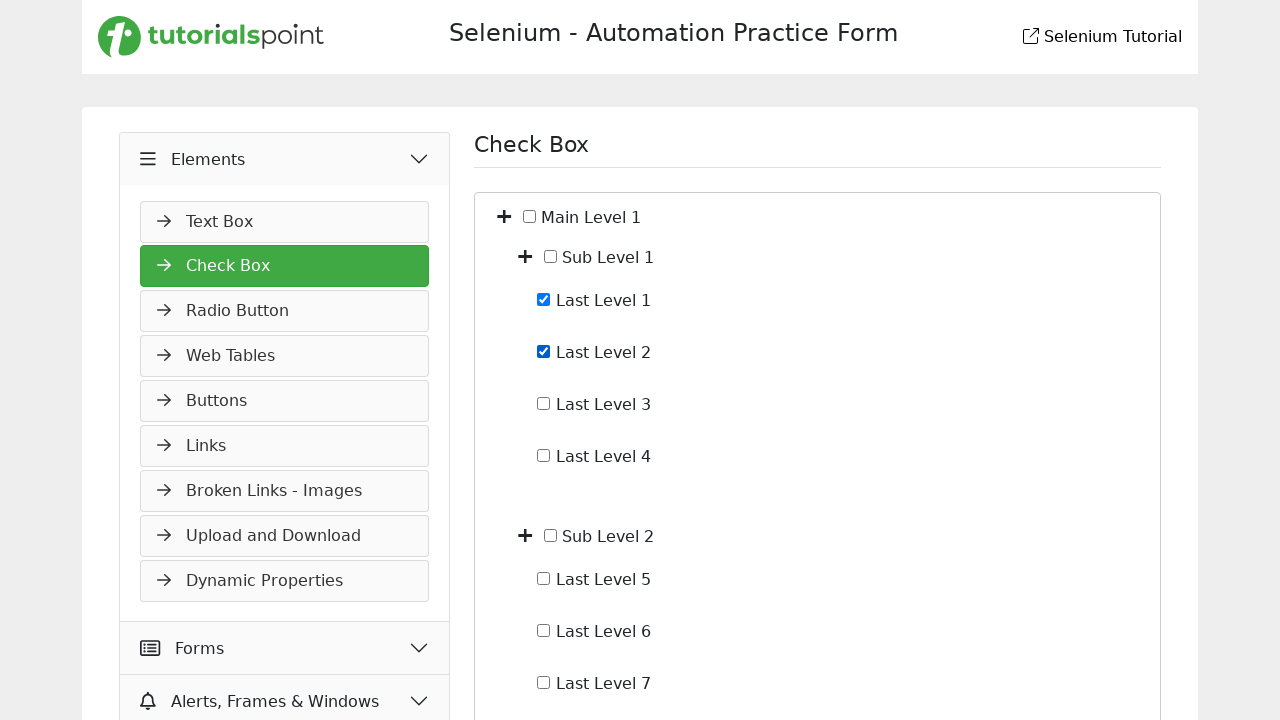

Selected checkbox c_io_3 at (544, 403) on xpath=//input[@id='c_io_3']
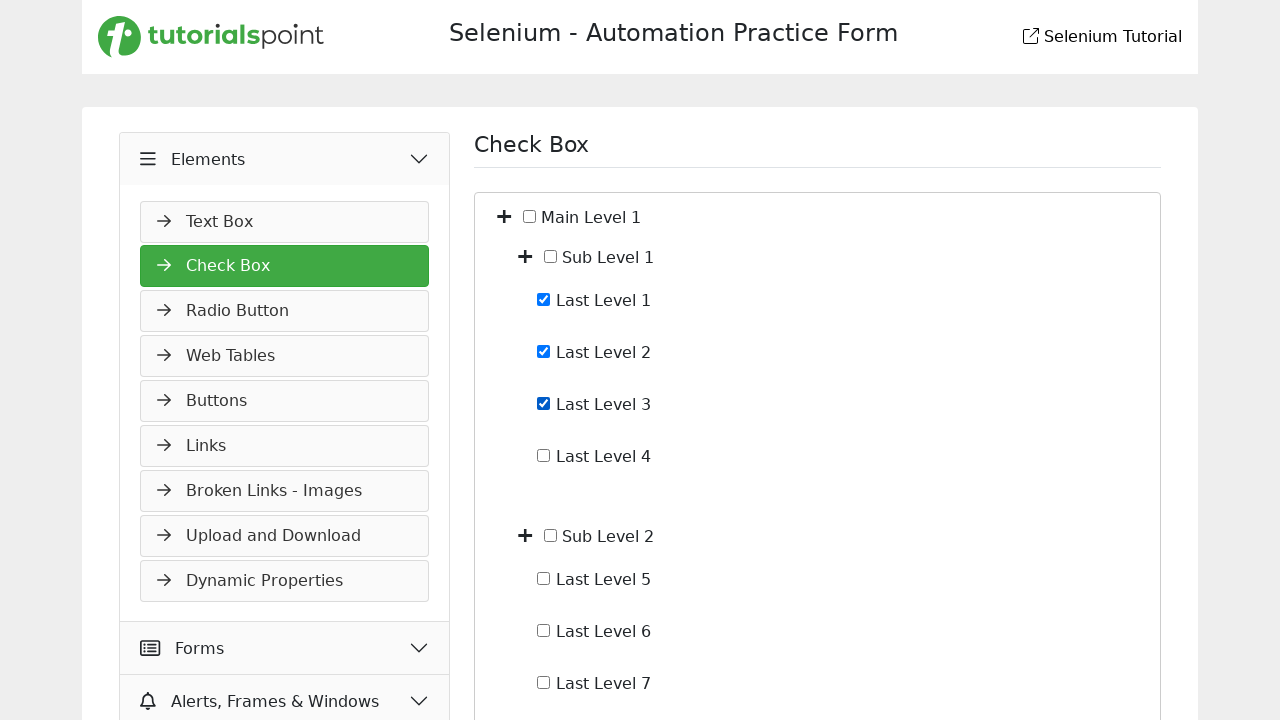

Selected checkbox c_io_4 at (544, 455) on xpath=//input[@id='c_io_4']
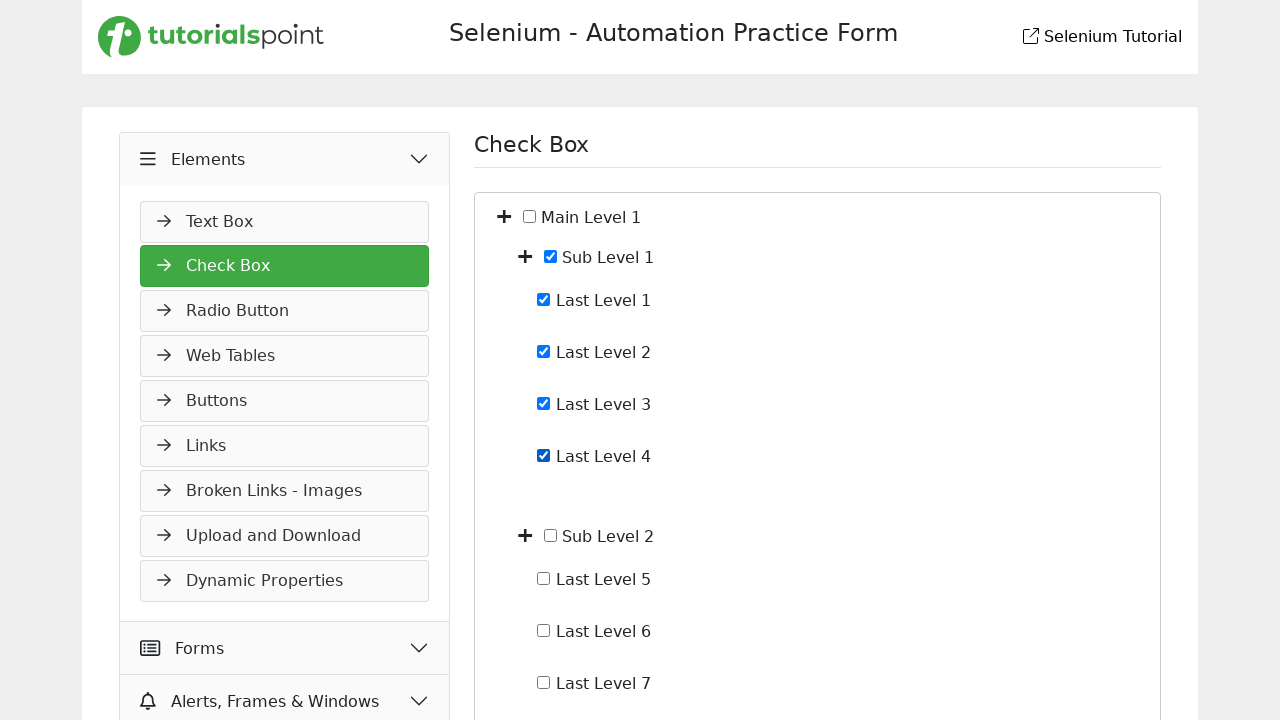

Scrolled Main Level 2 tree node into view
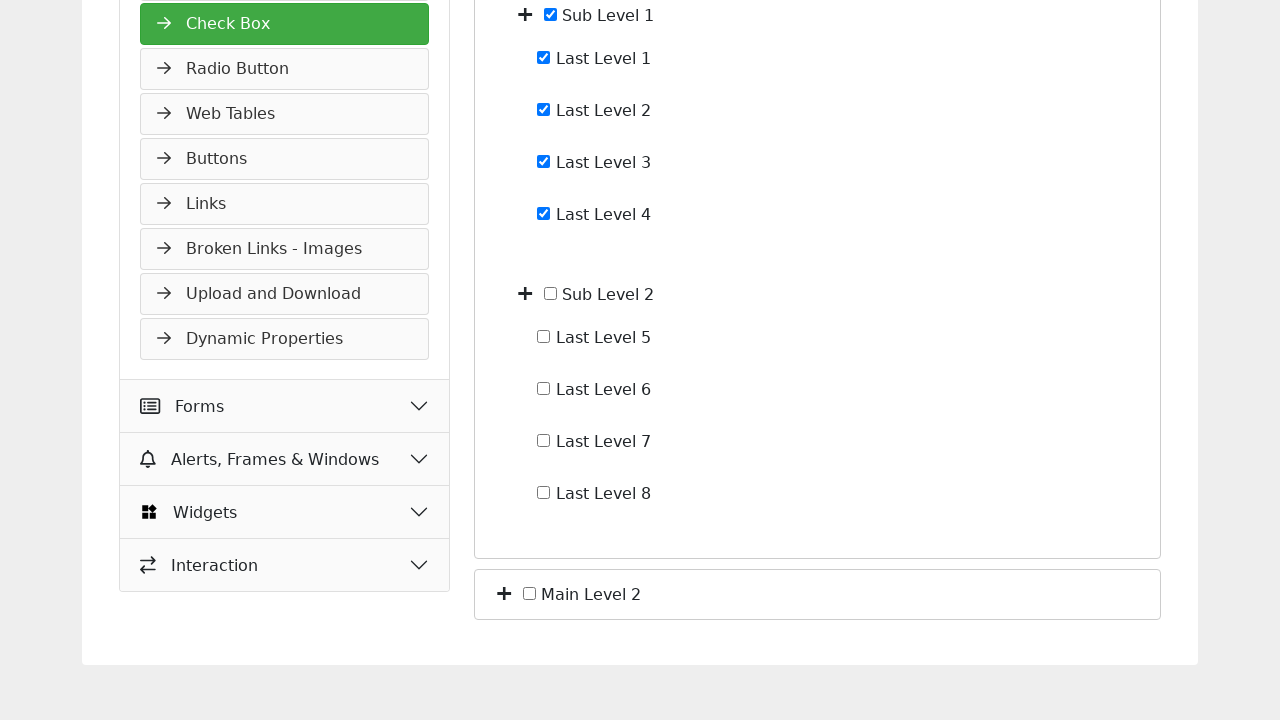

Expanded Main Level 2 tree node at (504, 592) on xpath=//li[@id='bs_2']/span[contains(@class,'plus')]
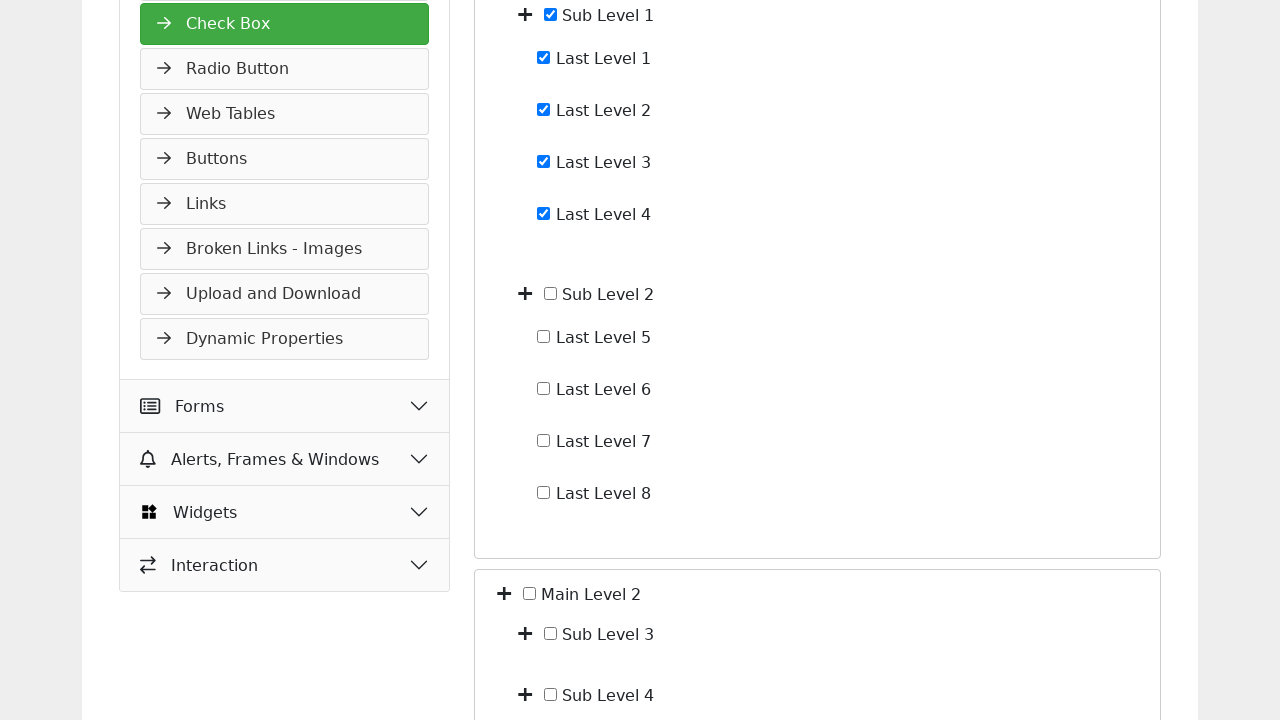

Scrolled Sub Level 3 tree node into view
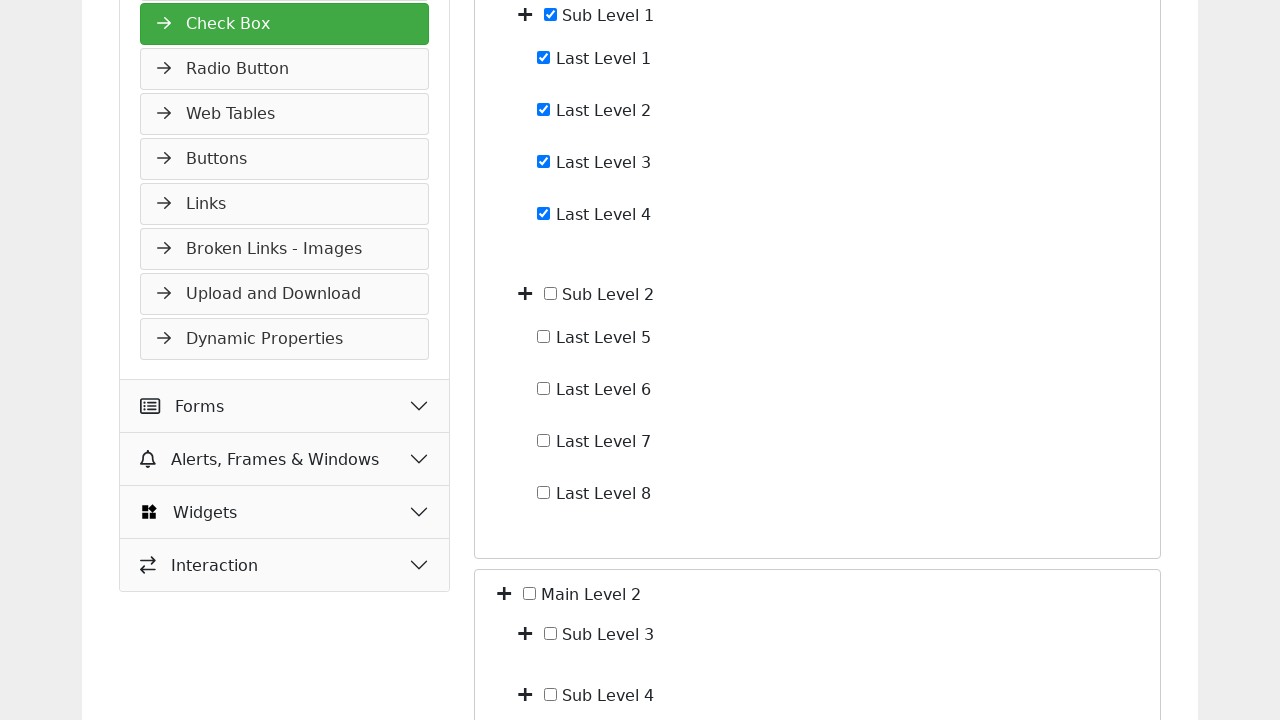

Expanded Sub Level 3 tree node at (525, 632) on xpath=//li[@id='bf_3']/span[contains(@class,'plus')]
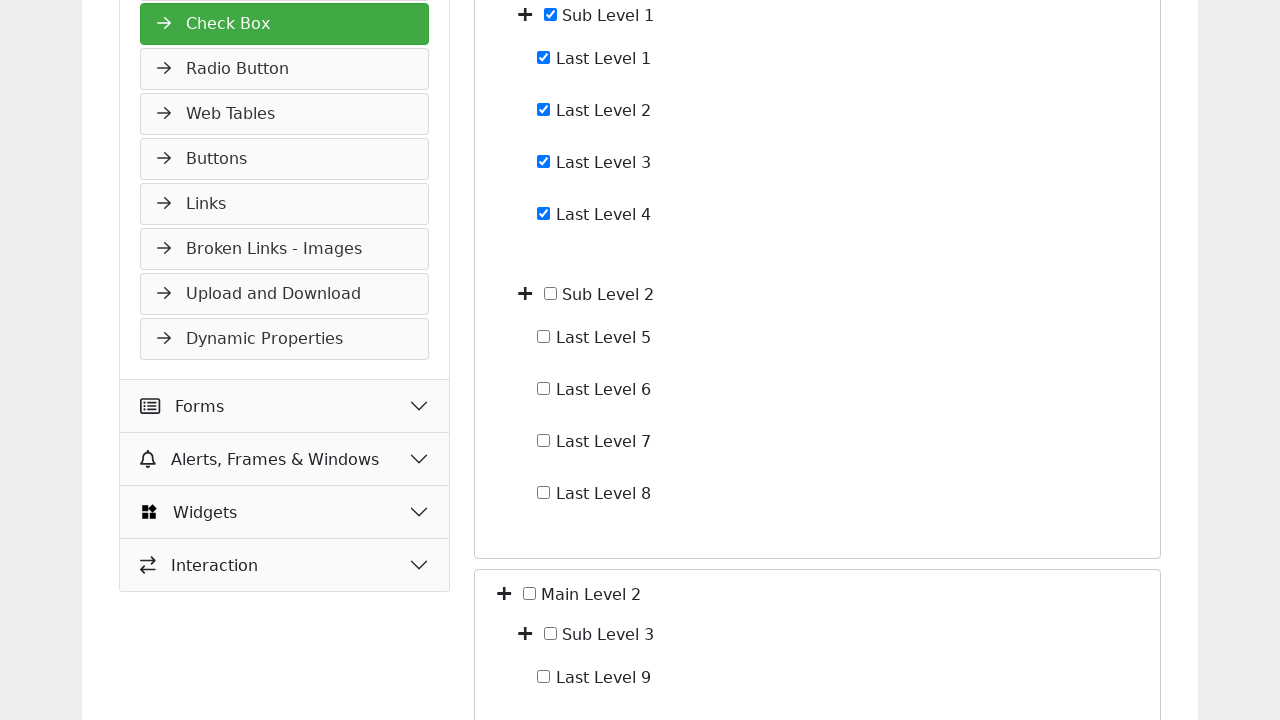

Scrolled Sub Level 4 tree node into view
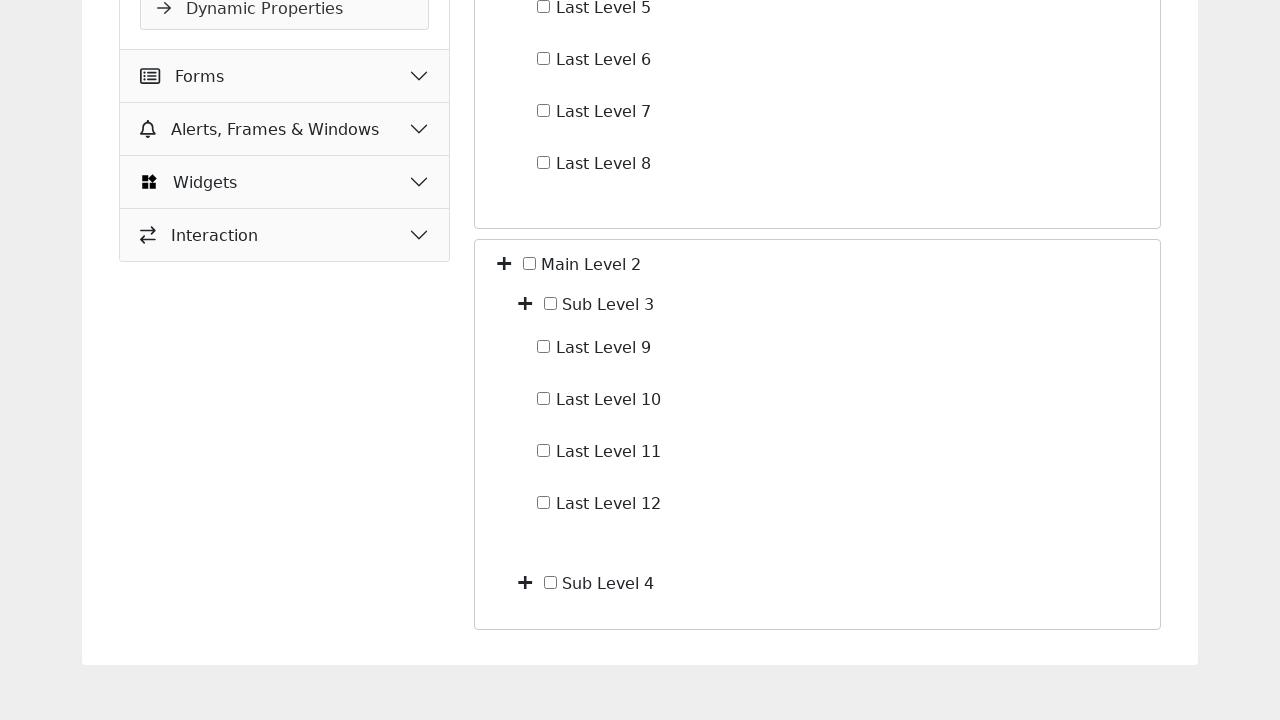

Expanded Sub Level 4 tree node at (525, 581) on xpath=//li[@id='bf_4']/span[contains(@class,'plus')]
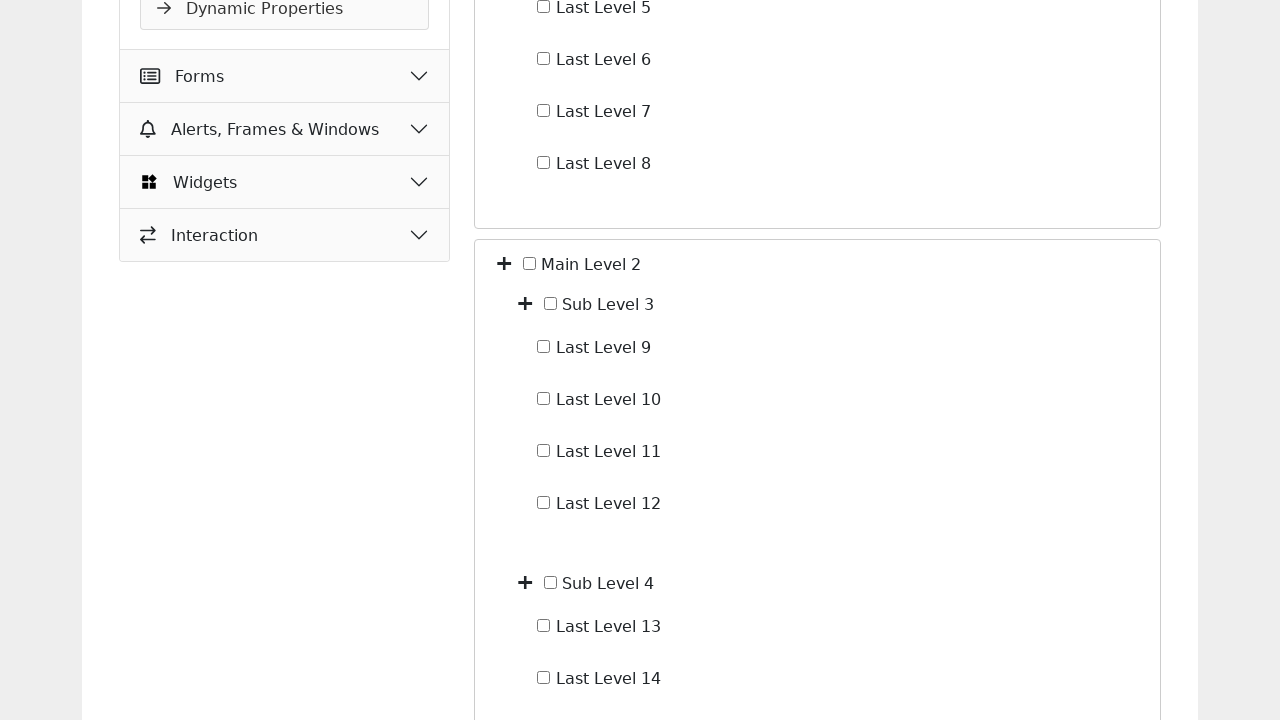

Found 22 total checkboxes
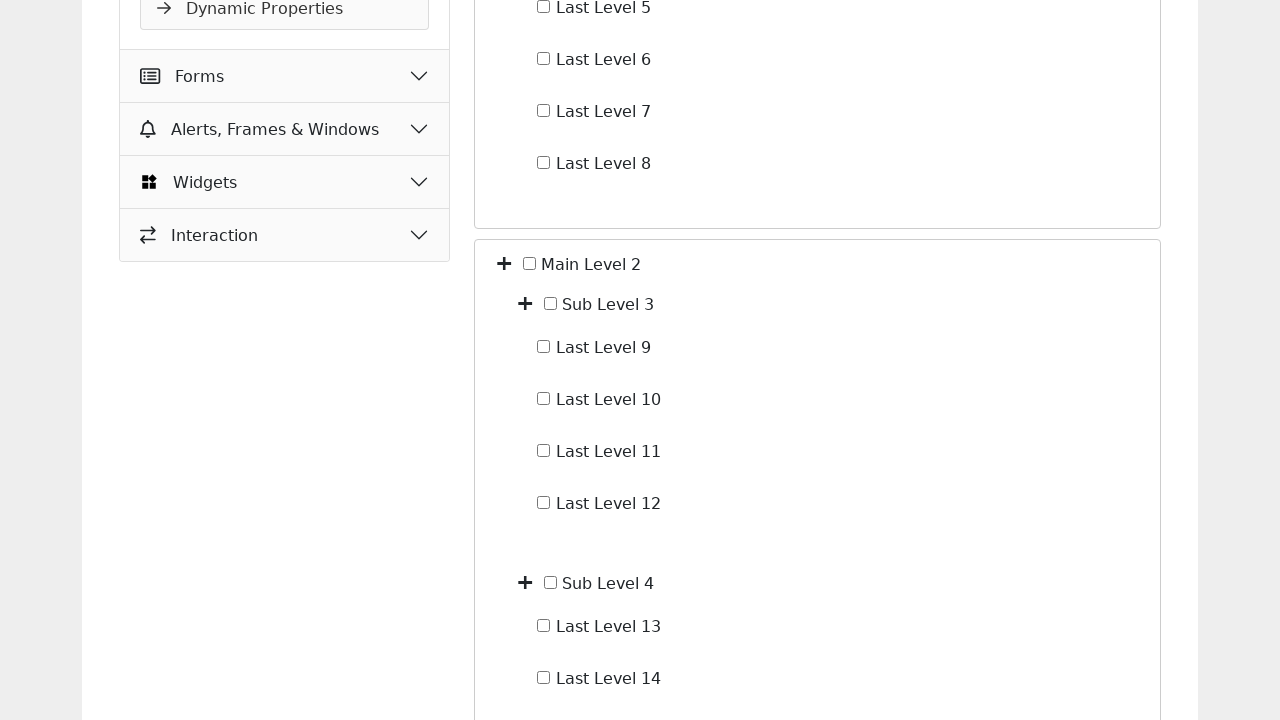

Scrolled checkbox 1 into view
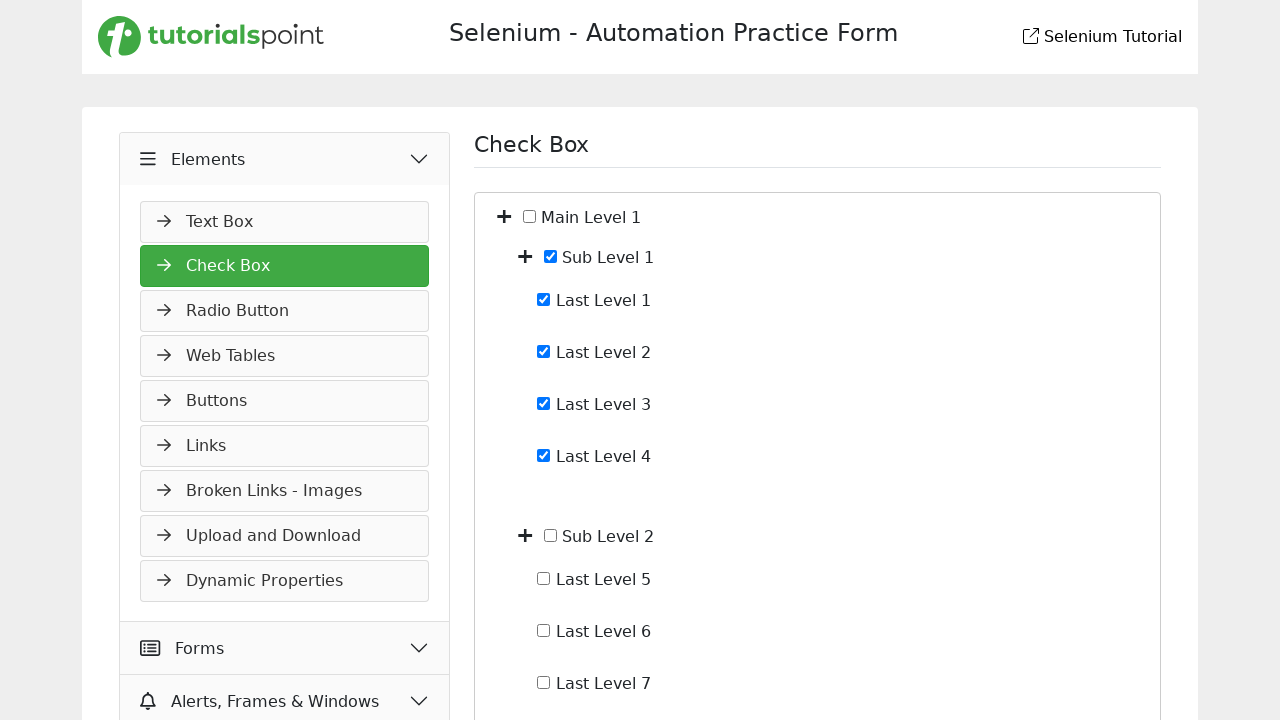

Selected checkbox 1 at (530, 216) on xpath=//input[@type='checkbox'] >> nth=0
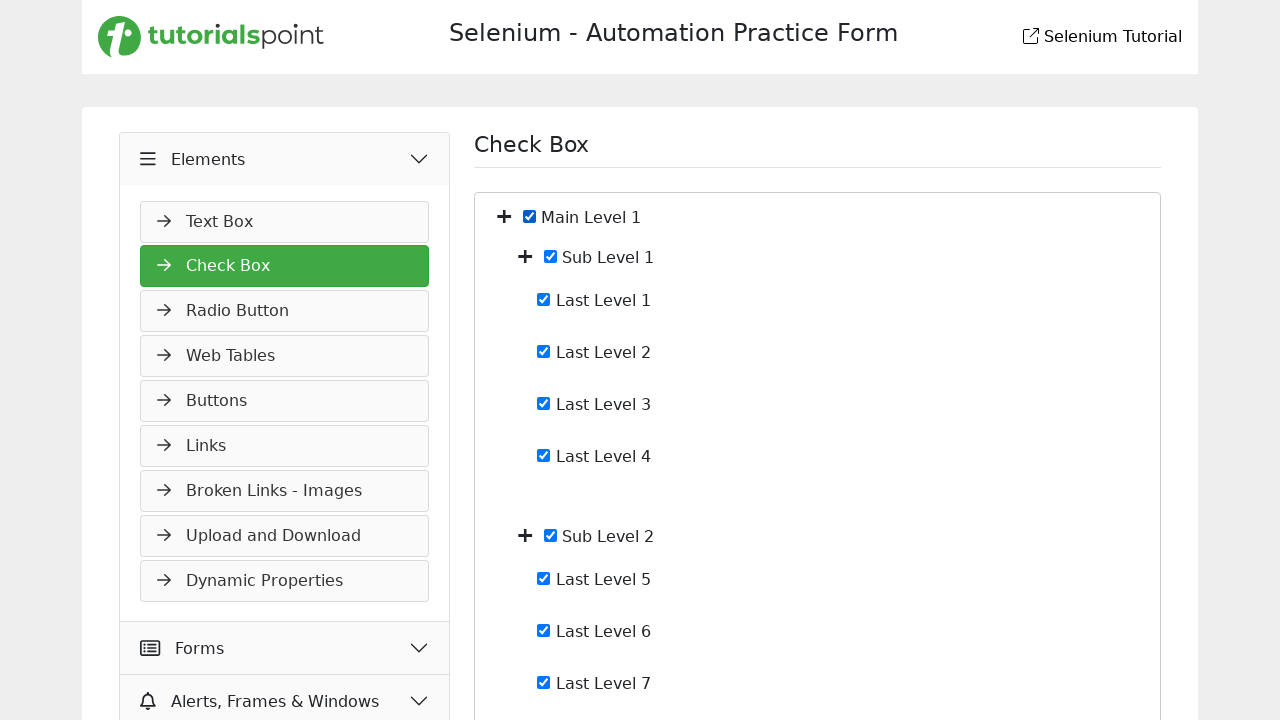

Verified checkbox 2 was already checked
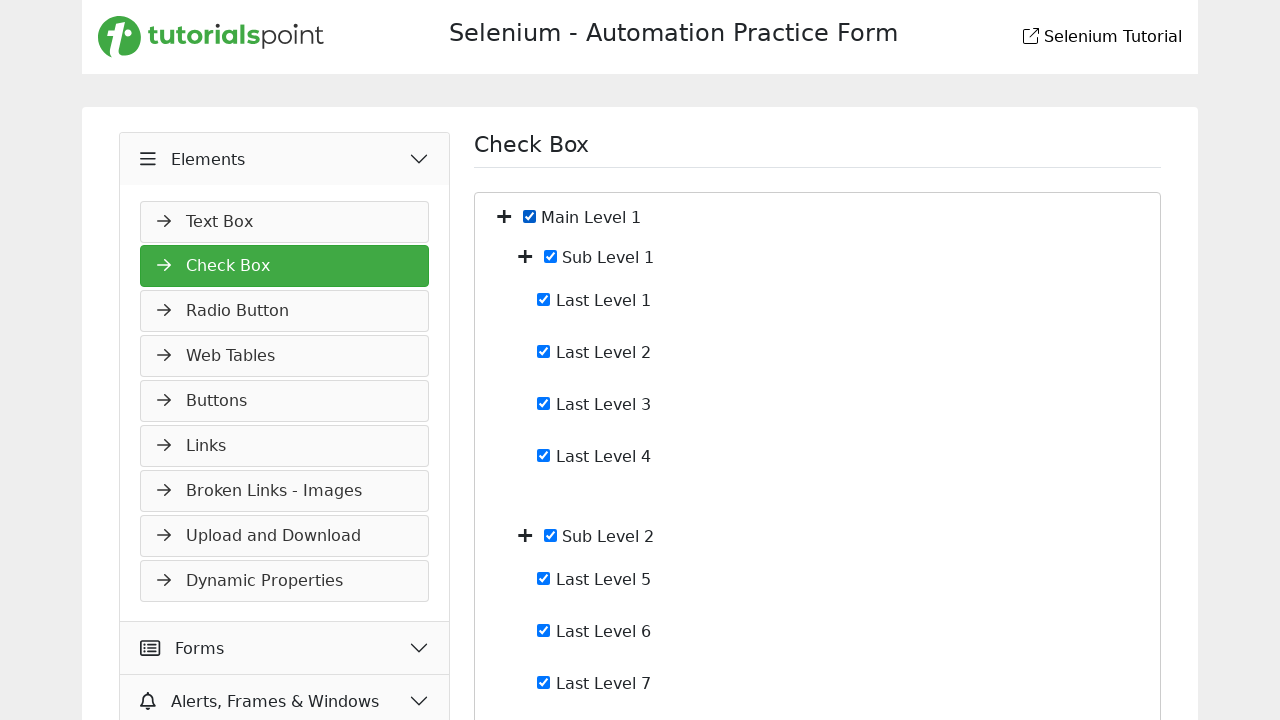

Verified checkbox 3 was already checked
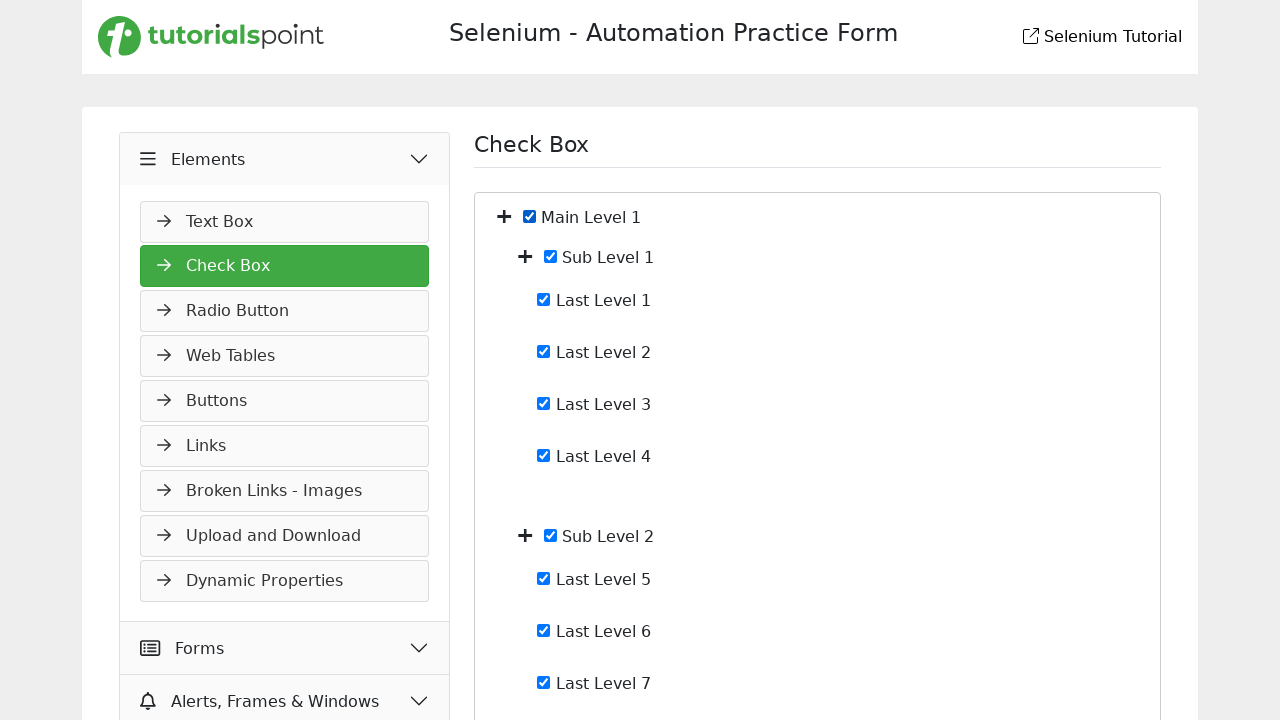

Verified checkbox 4 was already checked
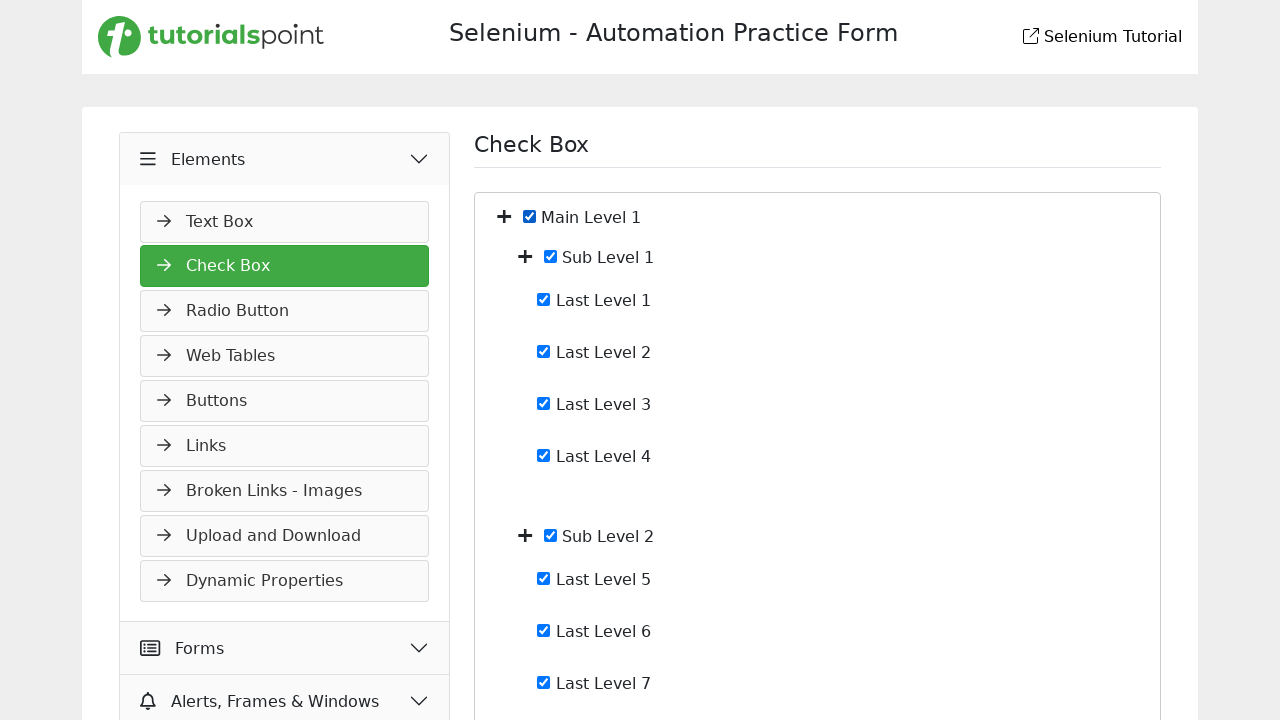

Verified checkbox 5 was already checked
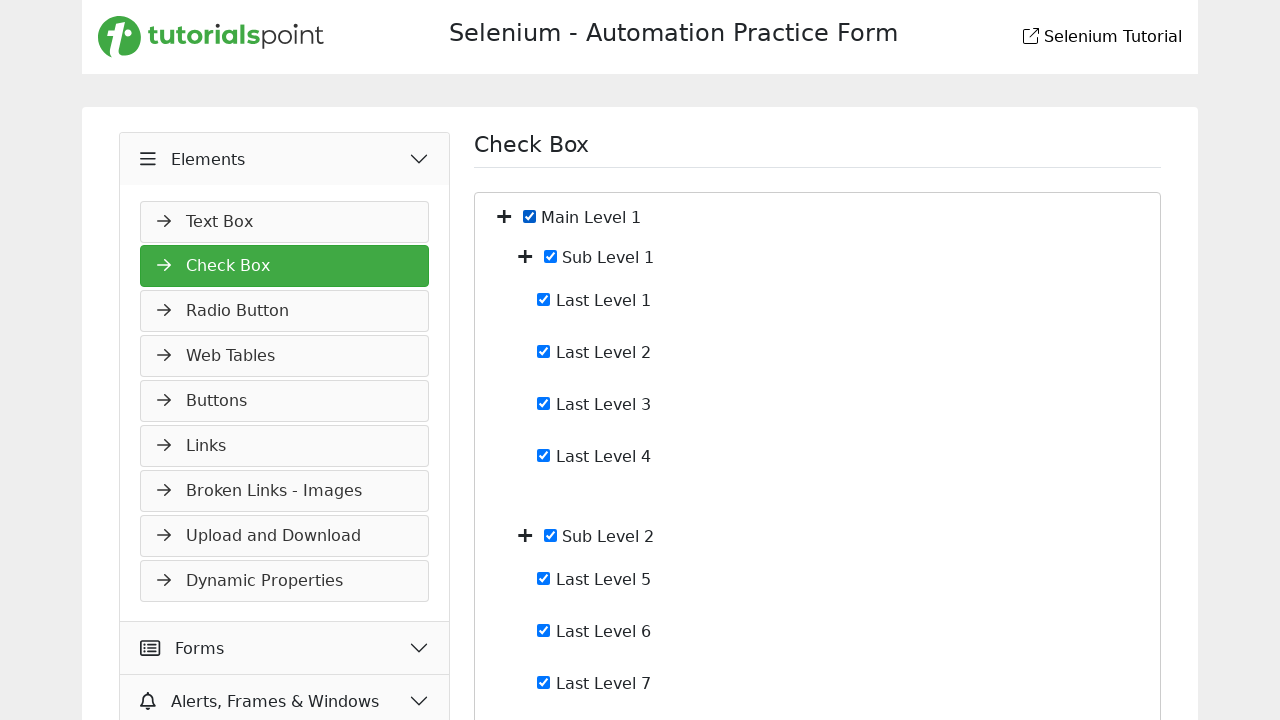

Verified checkbox 6 was already checked
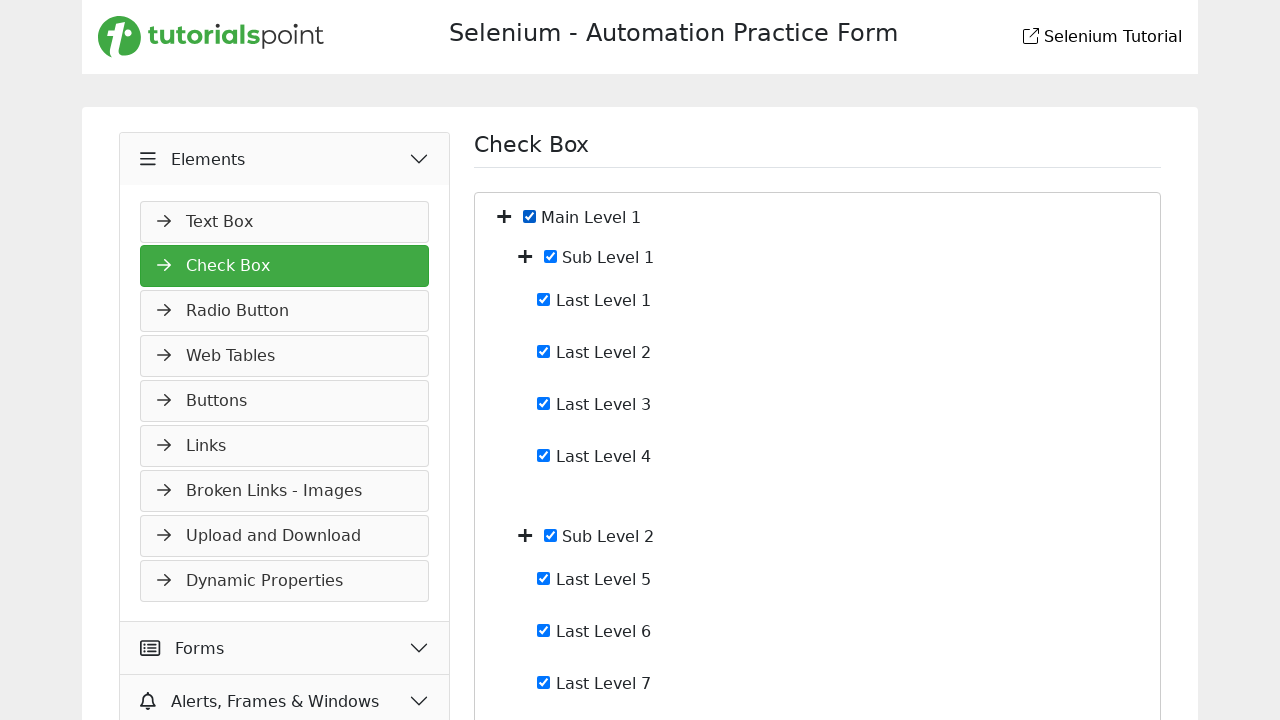

Verified checkbox 7 was already checked
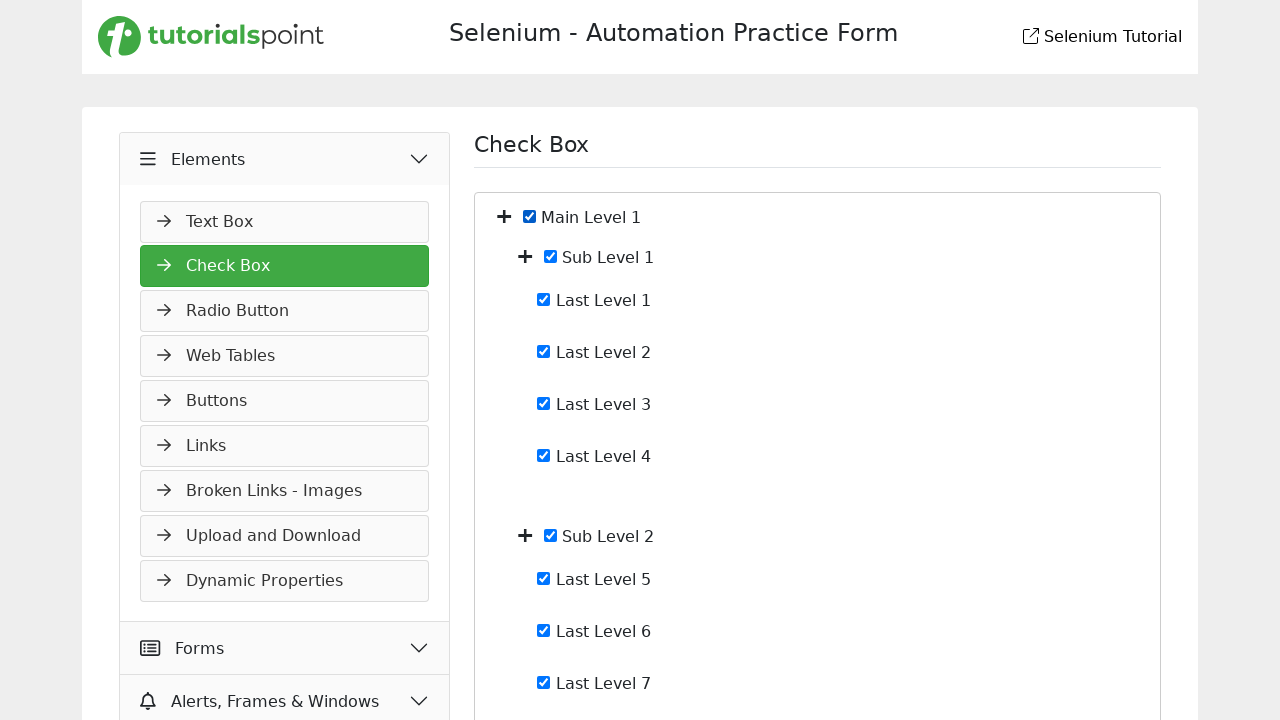

Verified checkbox 8 was already checked
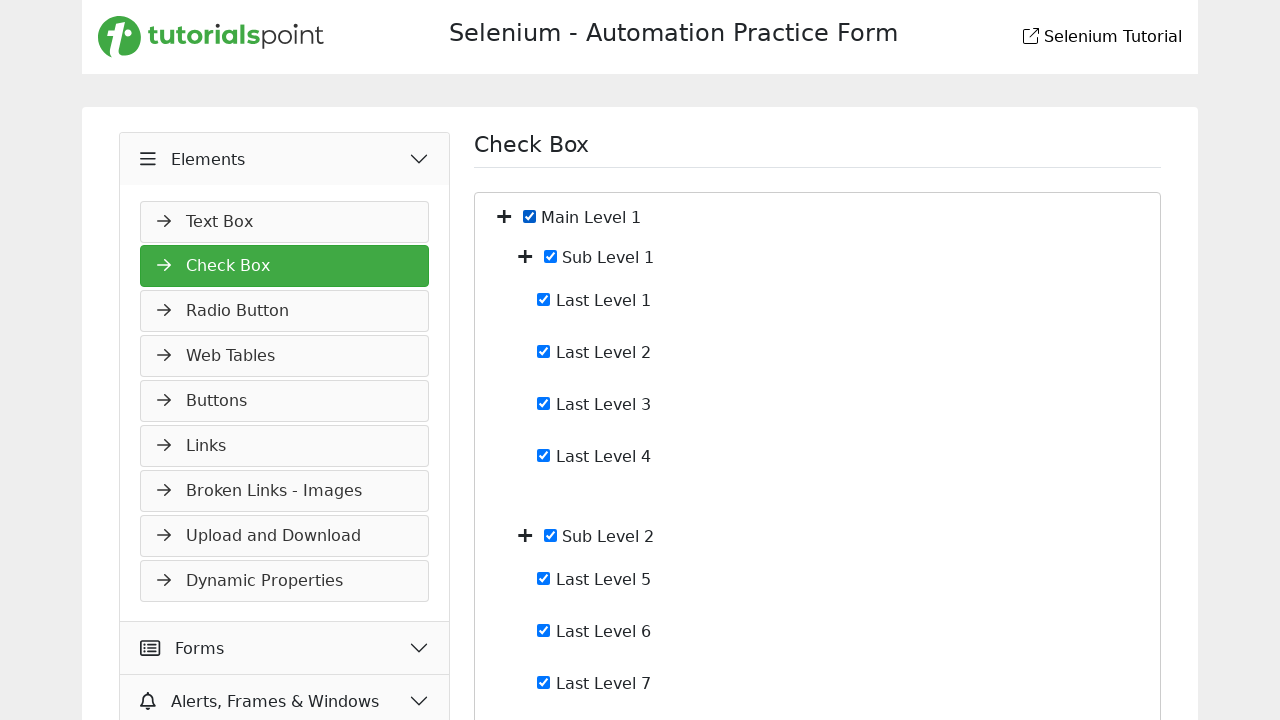

Verified checkbox 9 was already checked
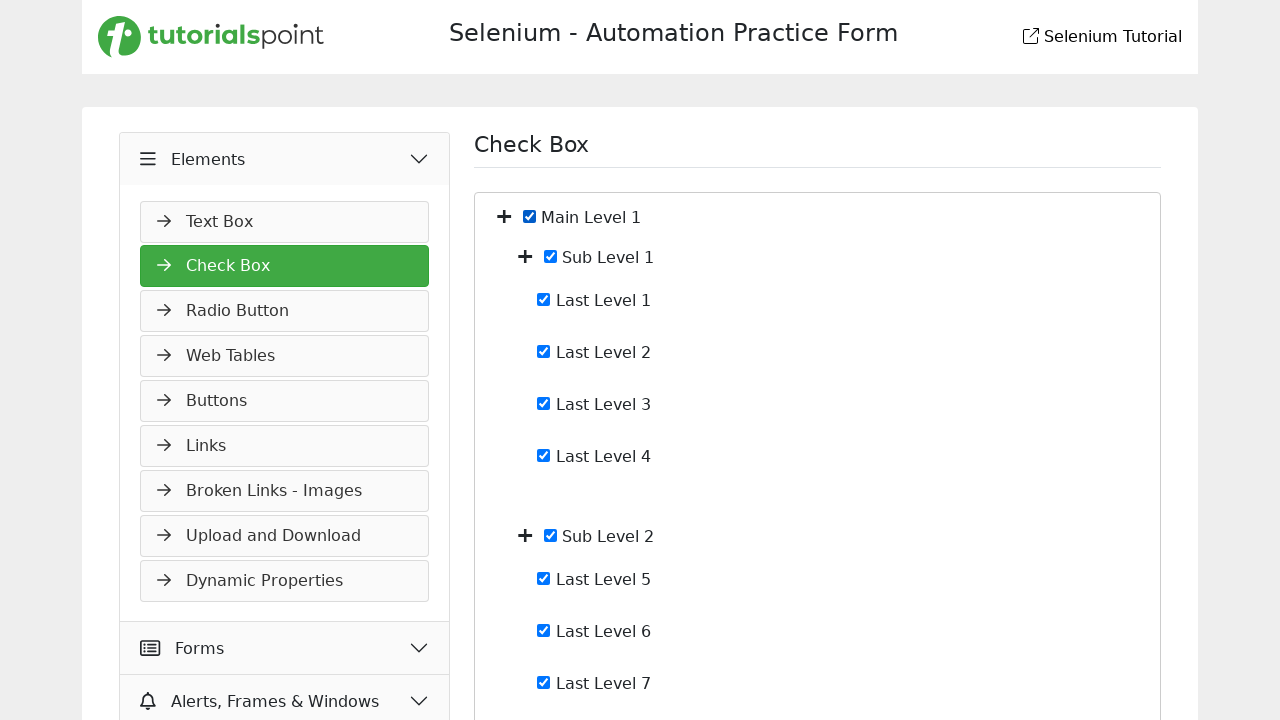

Verified checkbox 10 was already checked
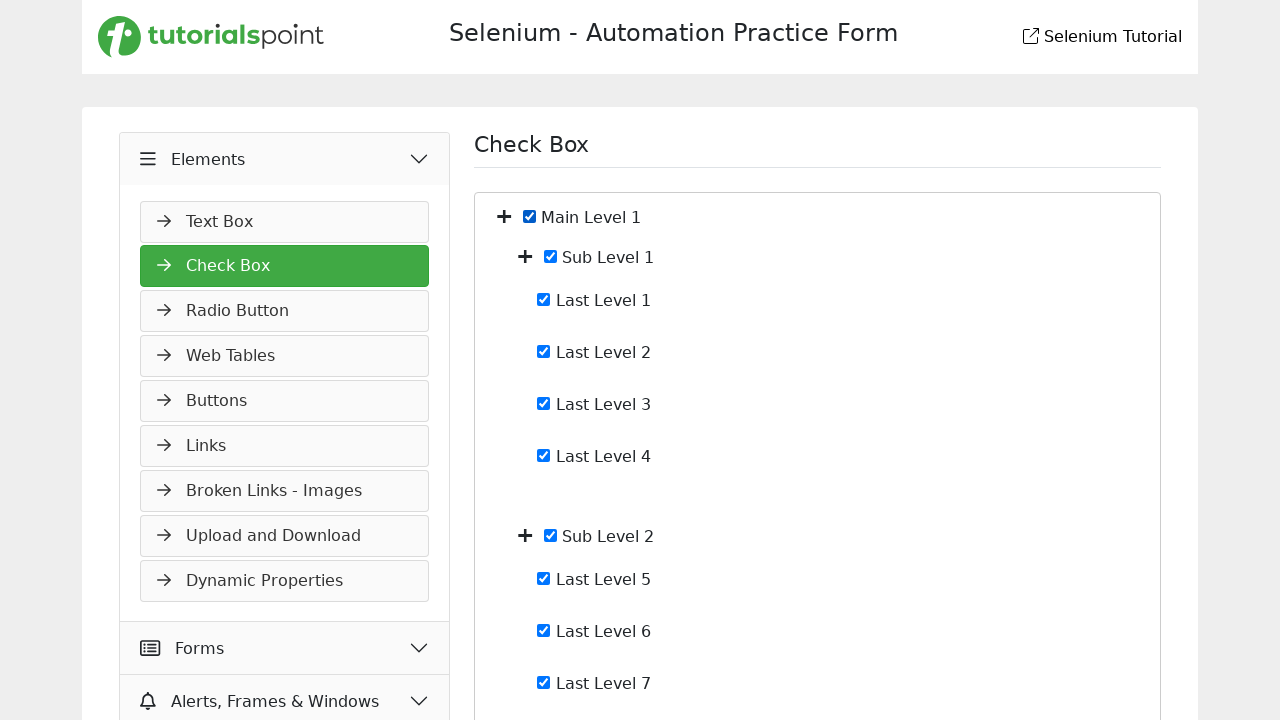

Verified checkbox 11 was already checked
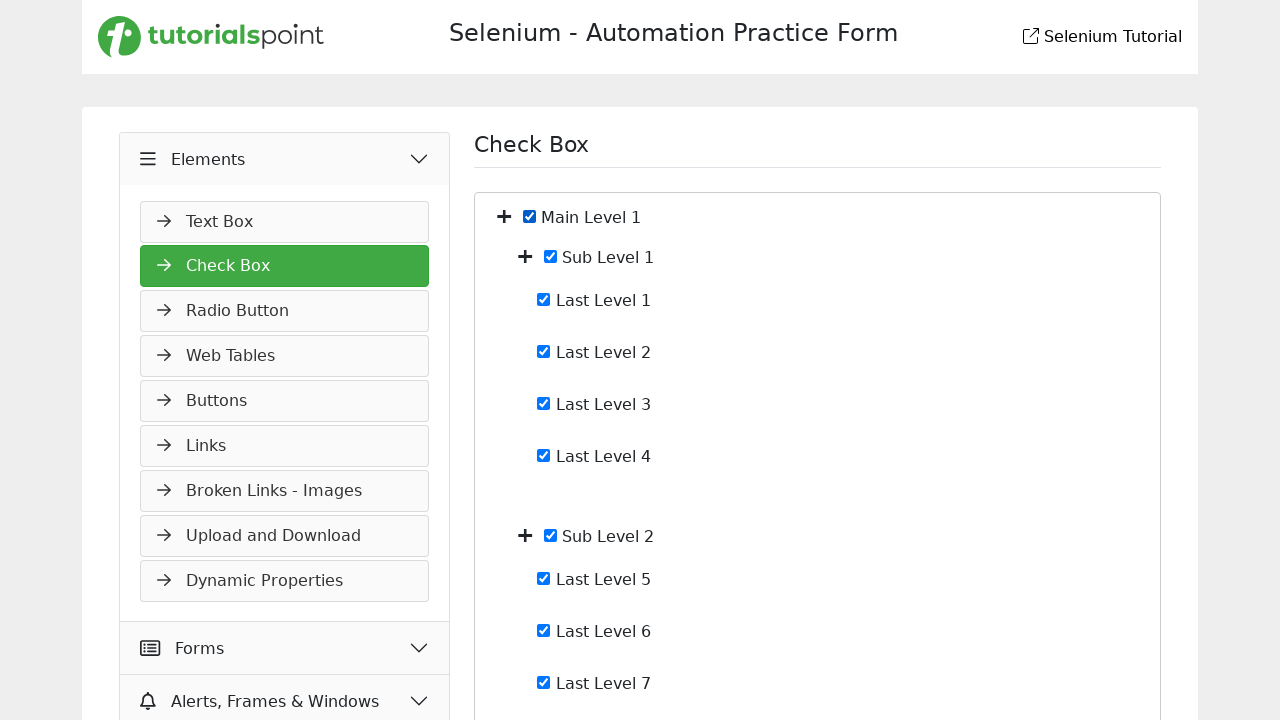

Scrolled checkbox 12 into view
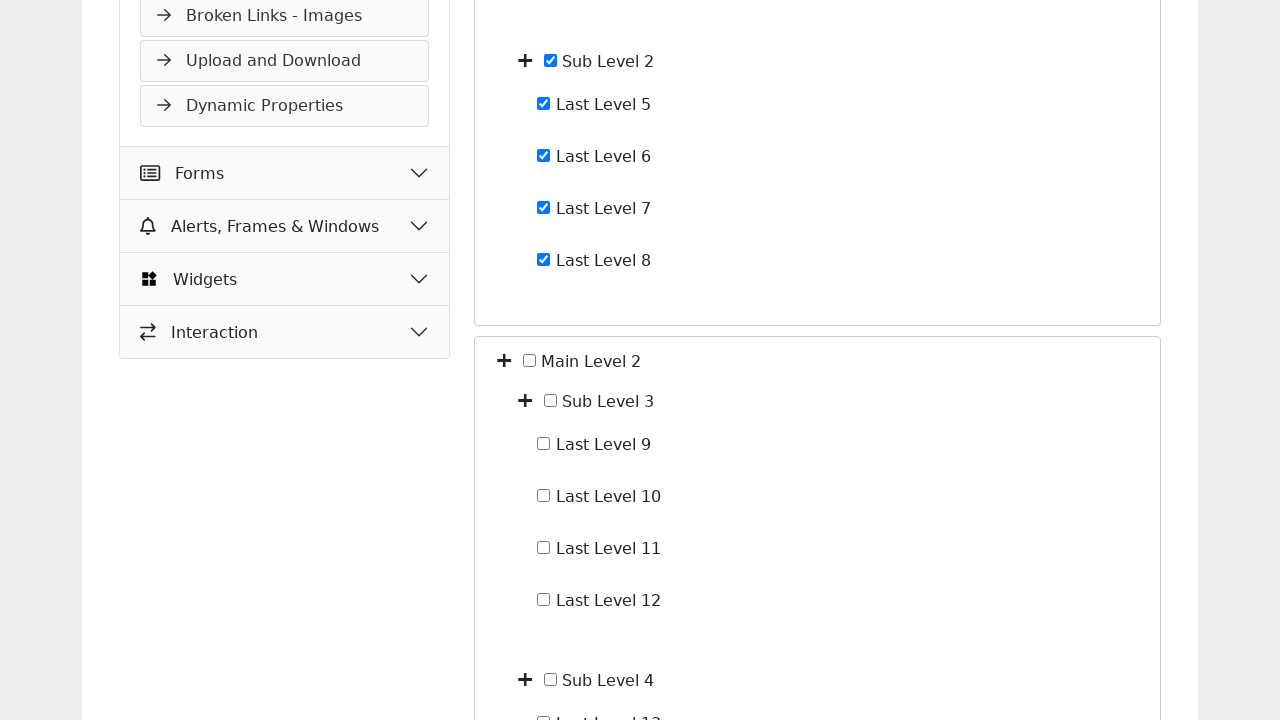

Selected checkbox 12 at (530, 360) on xpath=//input[@type='checkbox'] >> nth=11
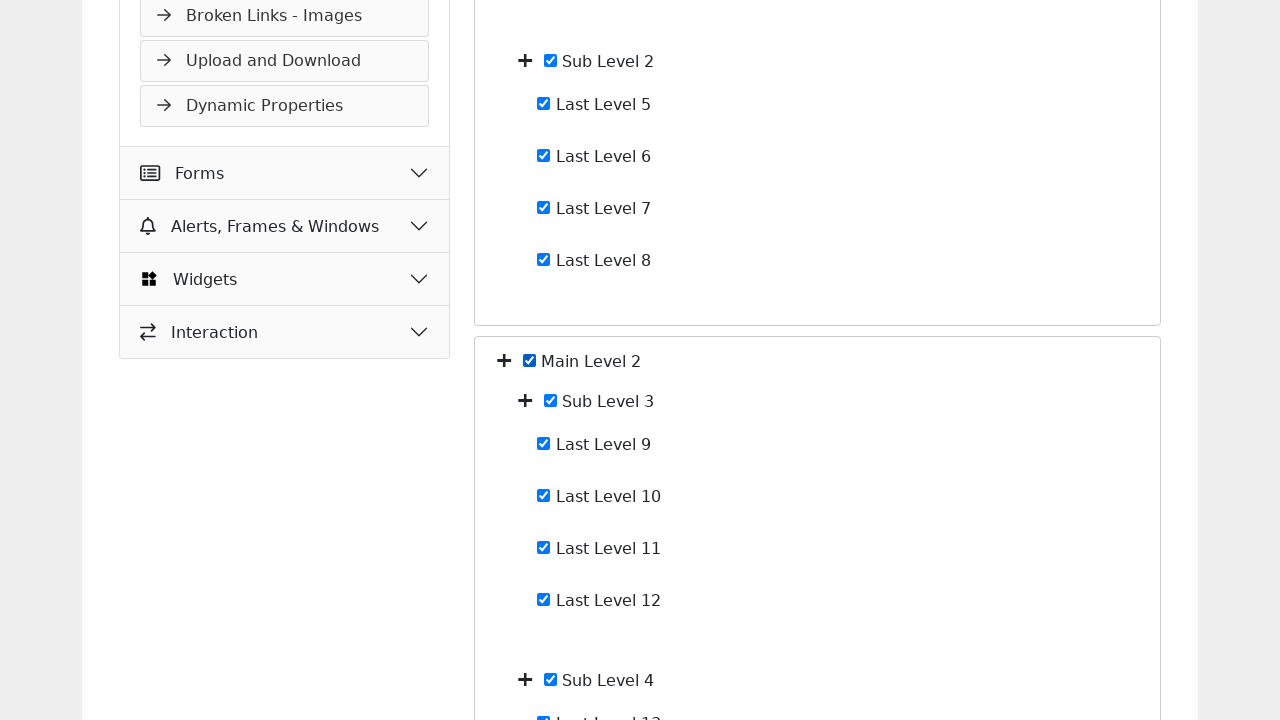

Verified checkbox 13 was already checked
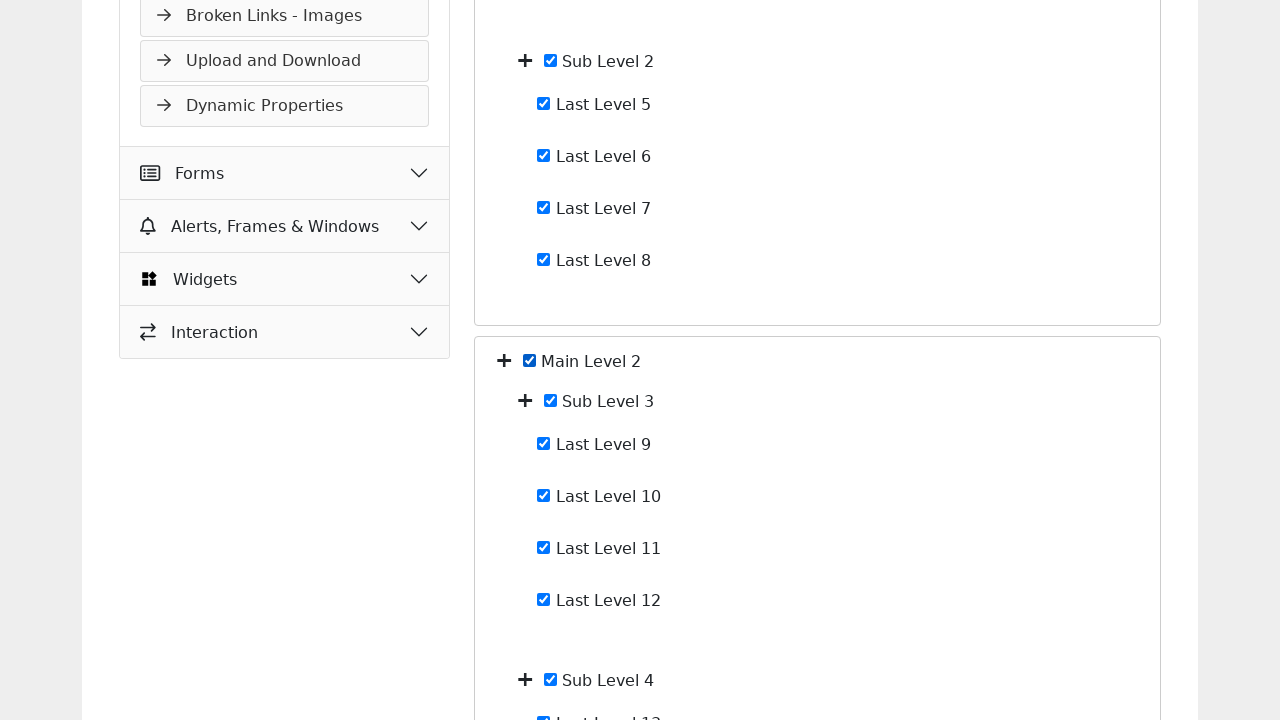

Verified checkbox 14 was already checked
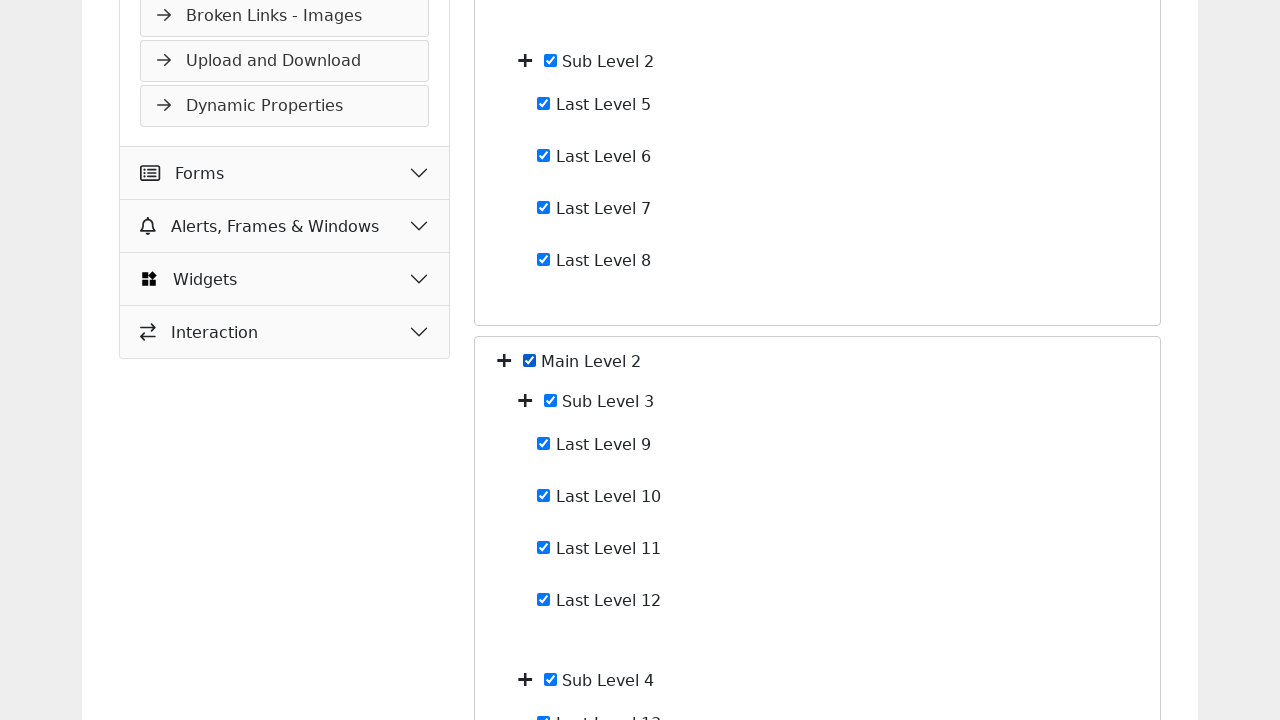

Verified checkbox 15 was already checked
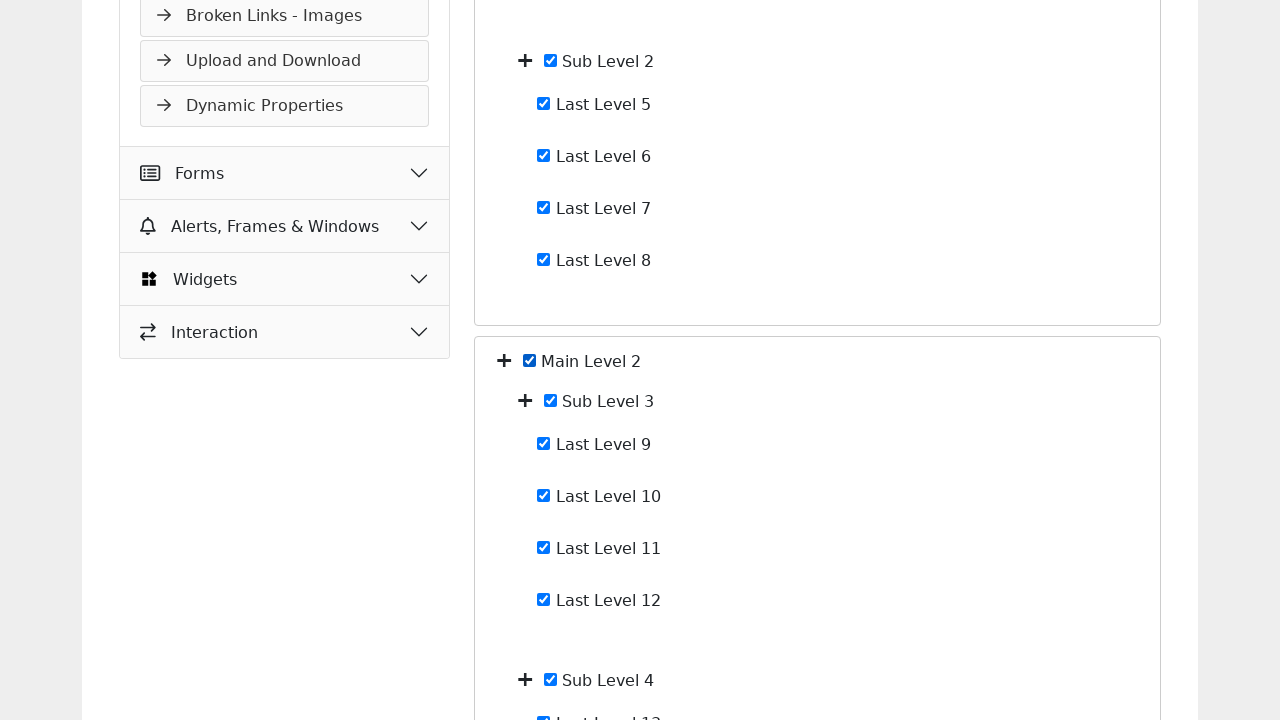

Verified checkbox 16 was already checked
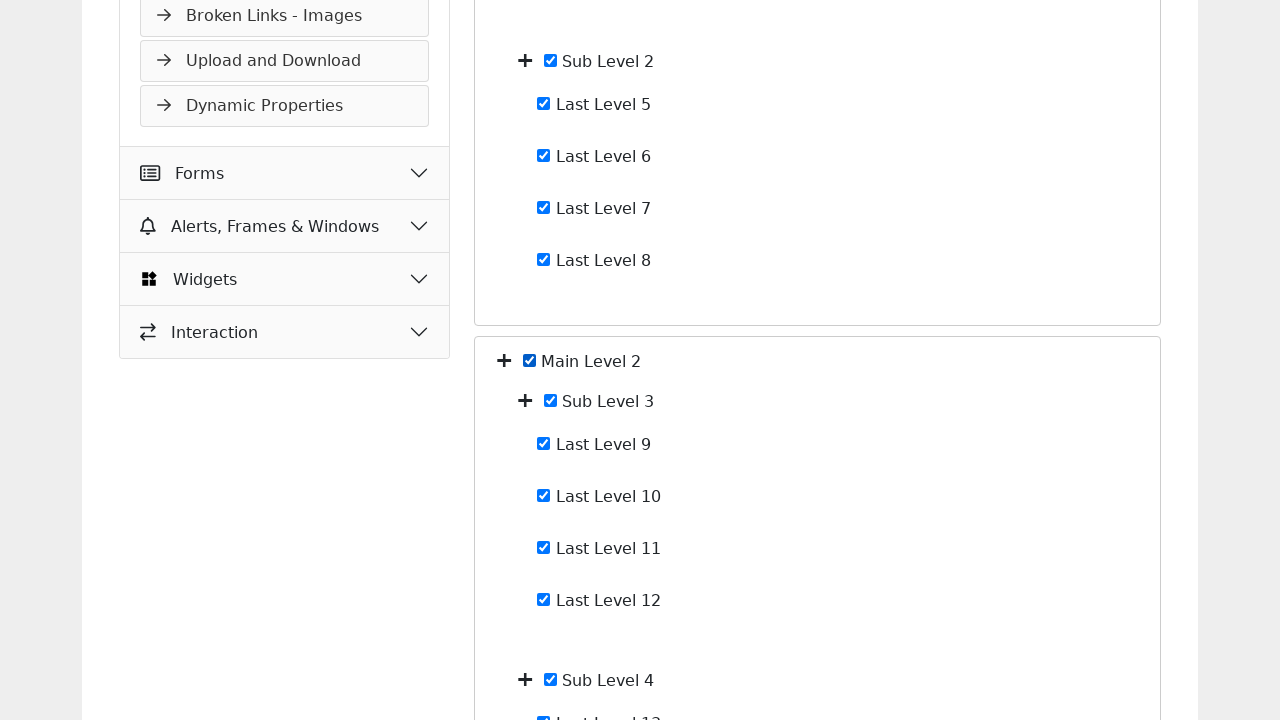

Verified checkbox 17 was already checked
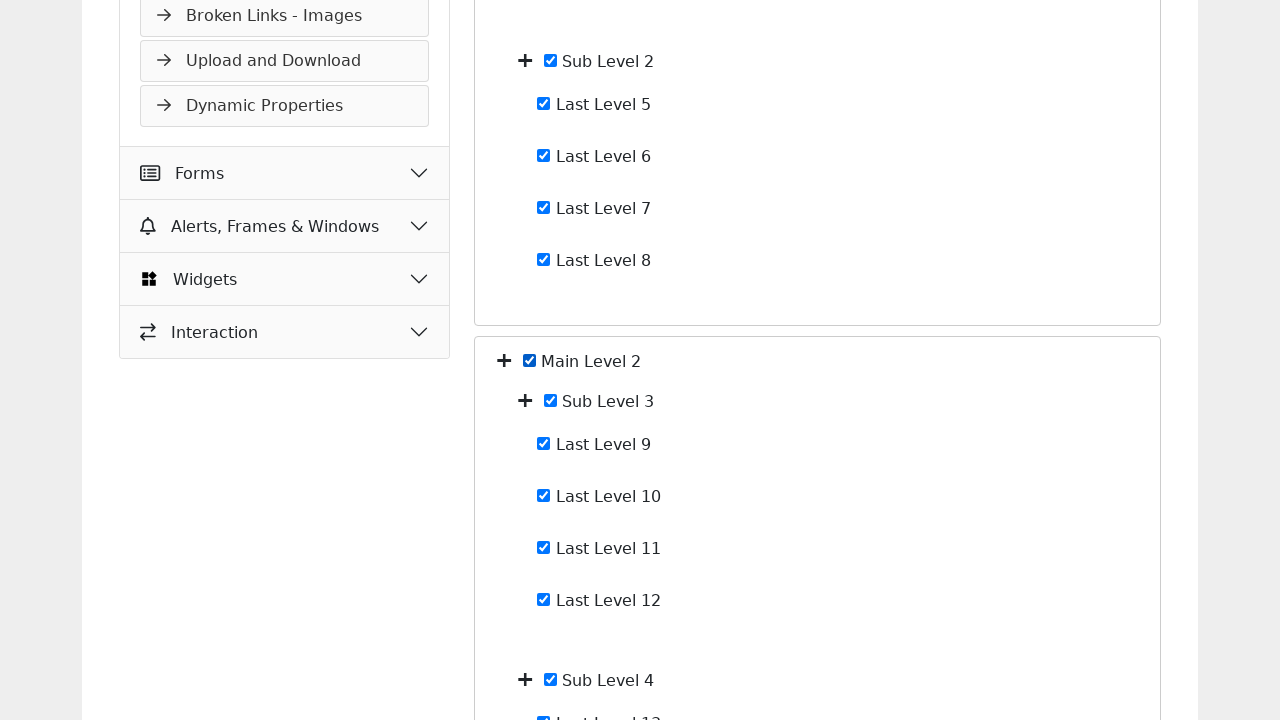

Verified checkbox 18 was already checked
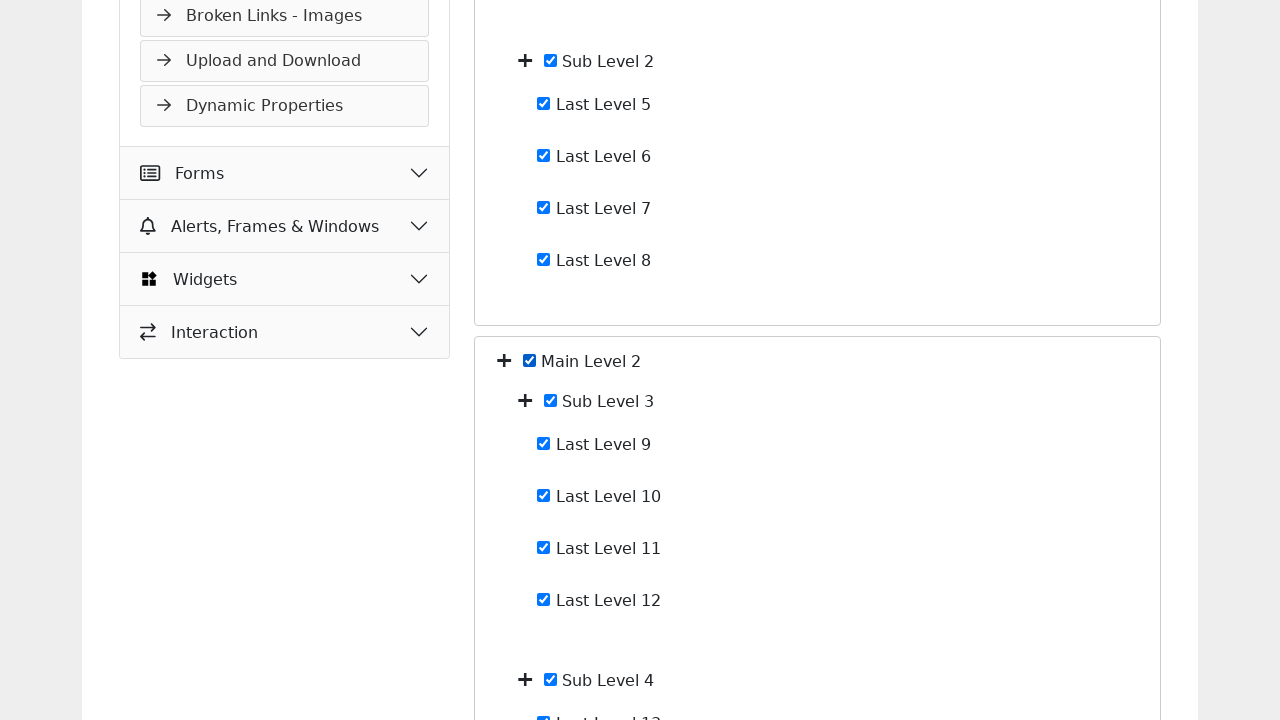

Verified checkbox 19 was already checked
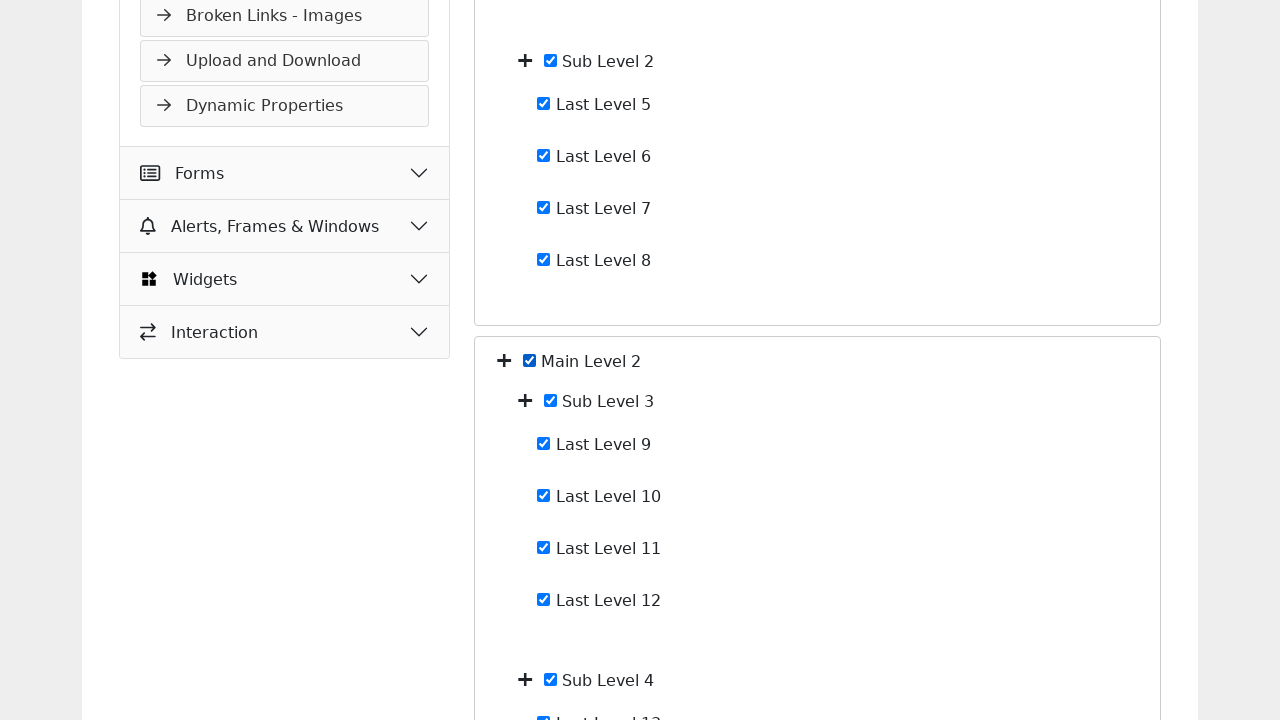

Verified checkbox 20 was already checked
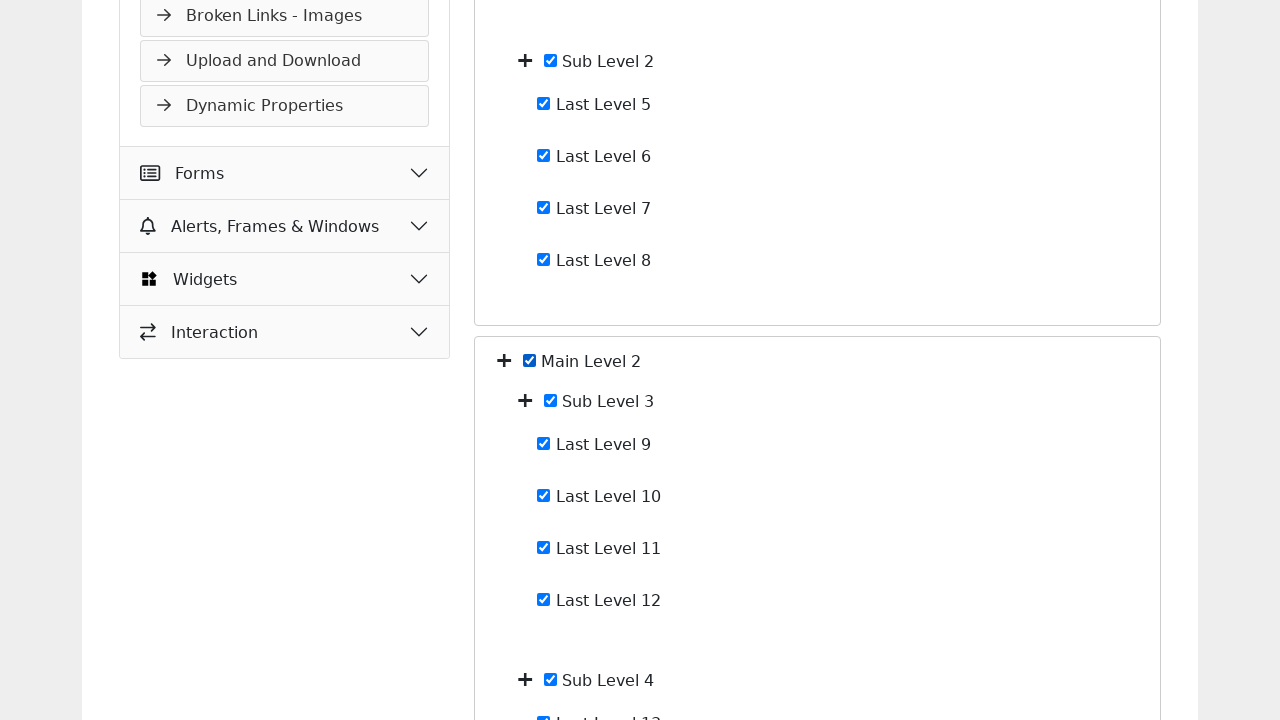

Verified checkbox 21 was already checked
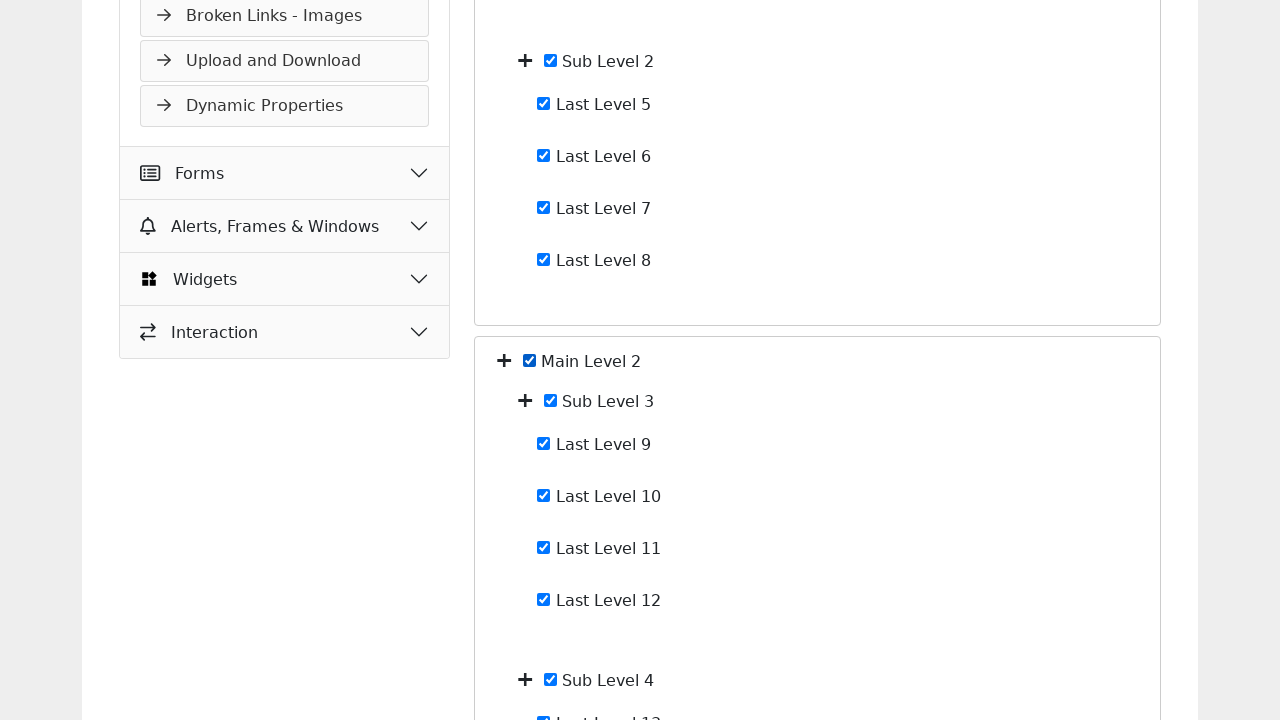

Verified checkbox 22 was already checked
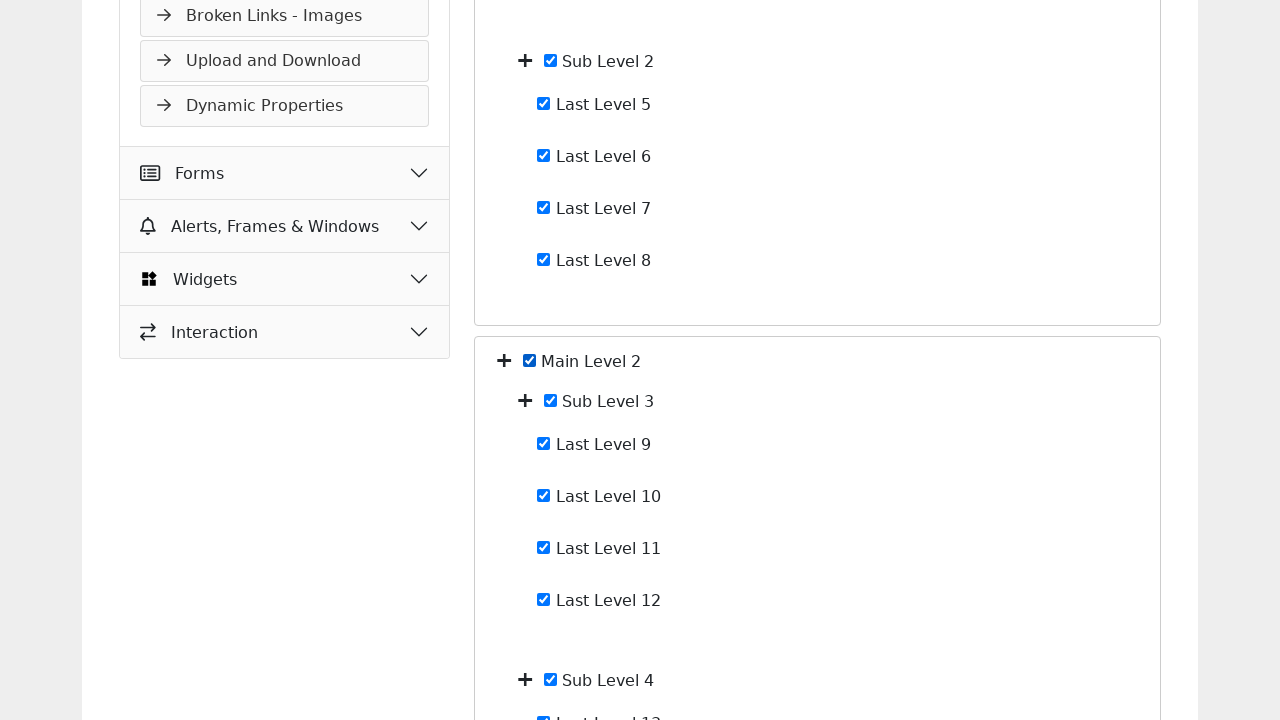

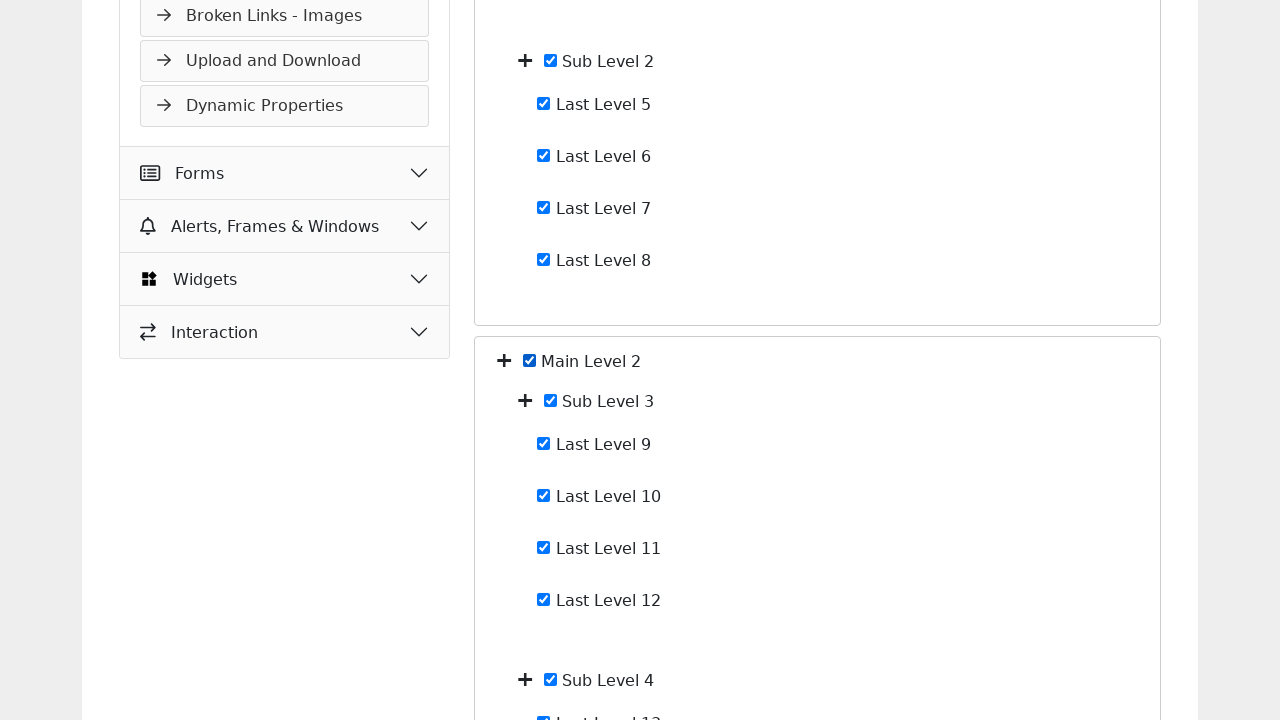